Tests navbar navigation by clicking each navbar link on the Baykar Tech career website and returning to the home page after each click

Starting URL: https://kariyer.baykartech.com/tr/

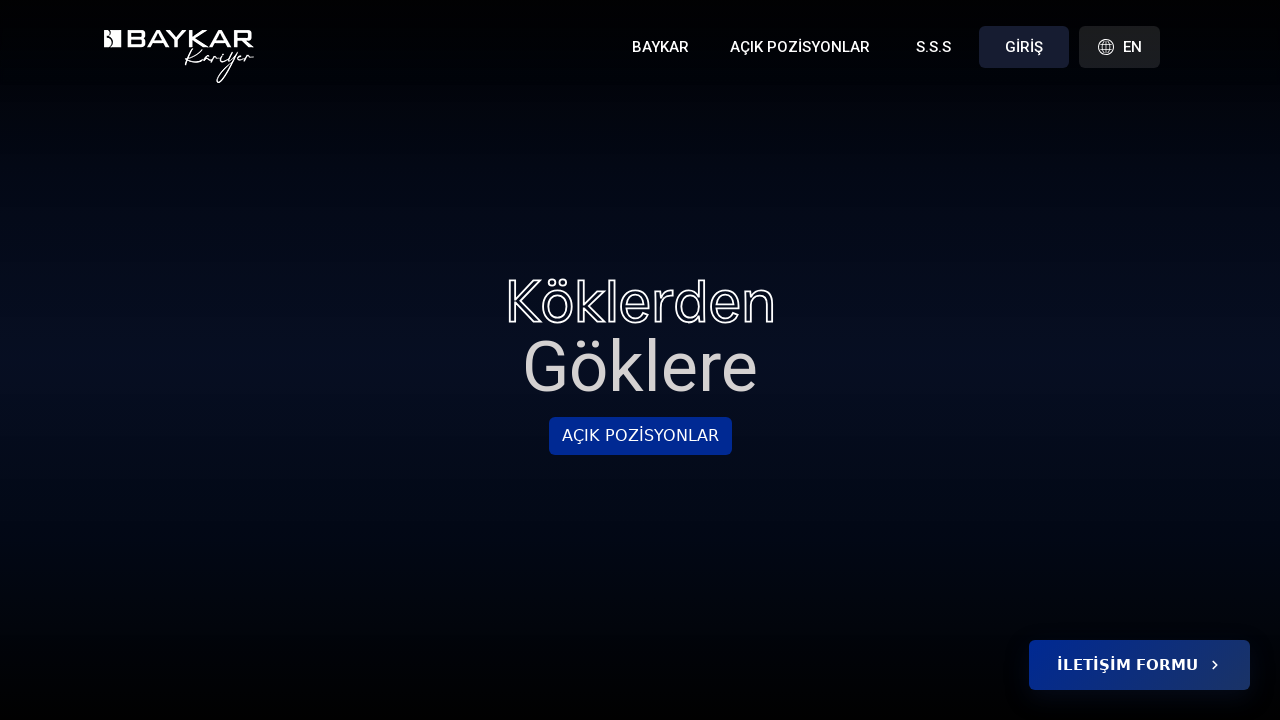

Waited for navbar elements to be visible
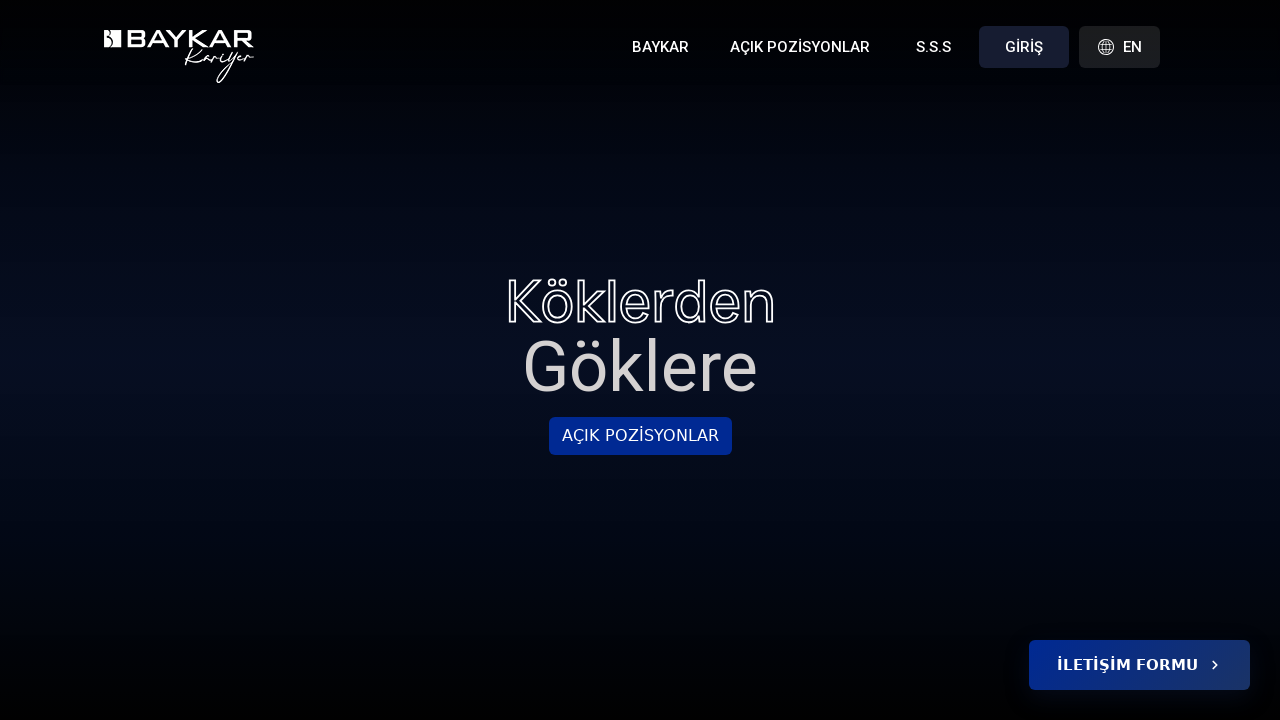

Retrieved all navbar elements
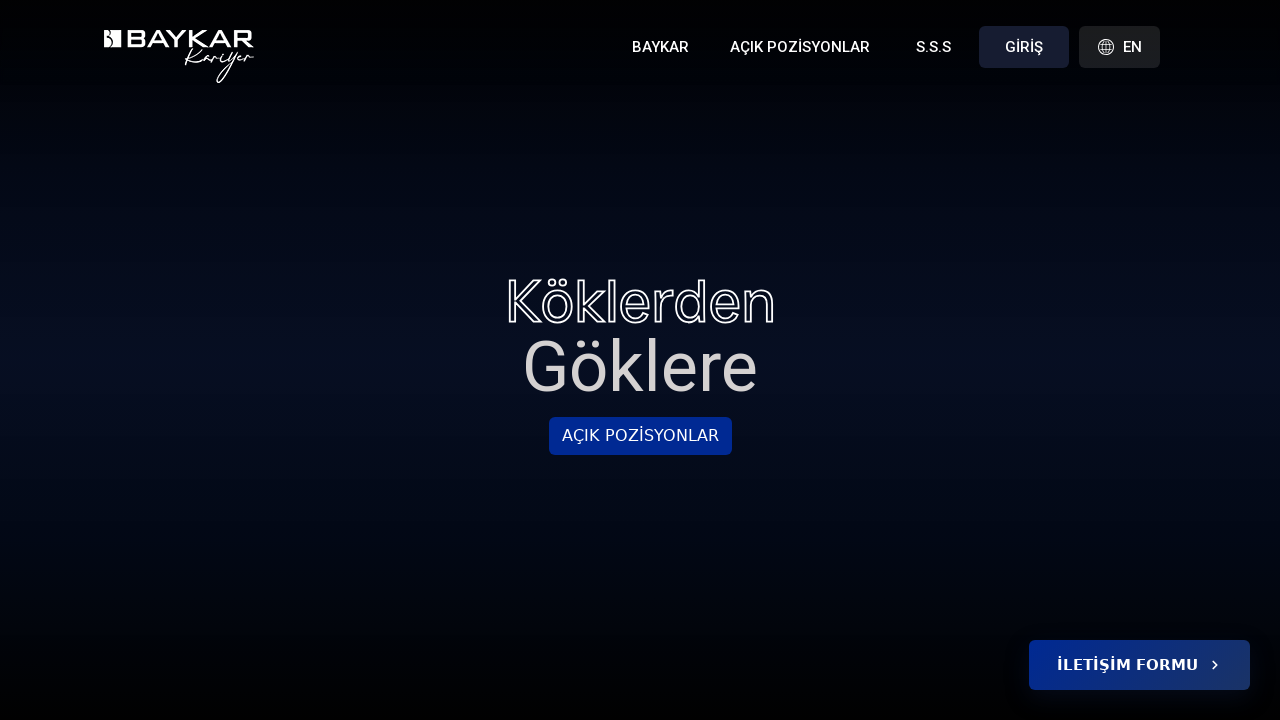

Re-fetched navbar elements (iteration 1)
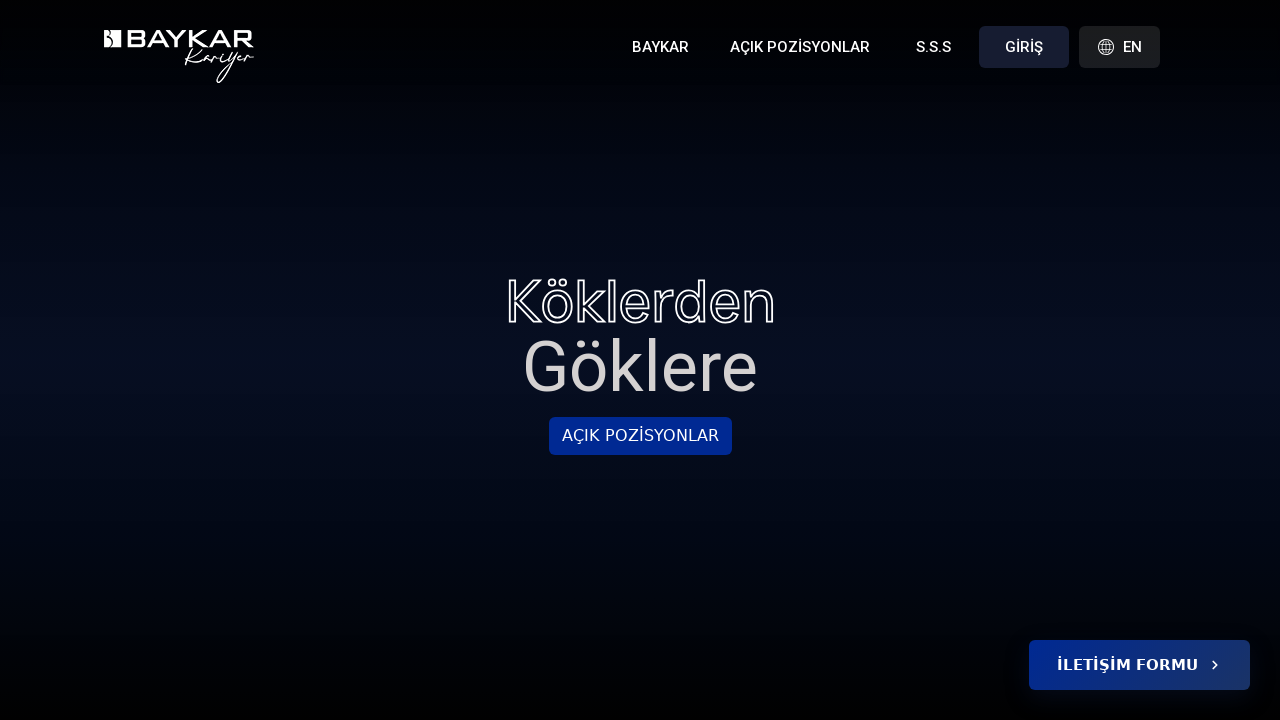

Found navbar element:  BAYKAR
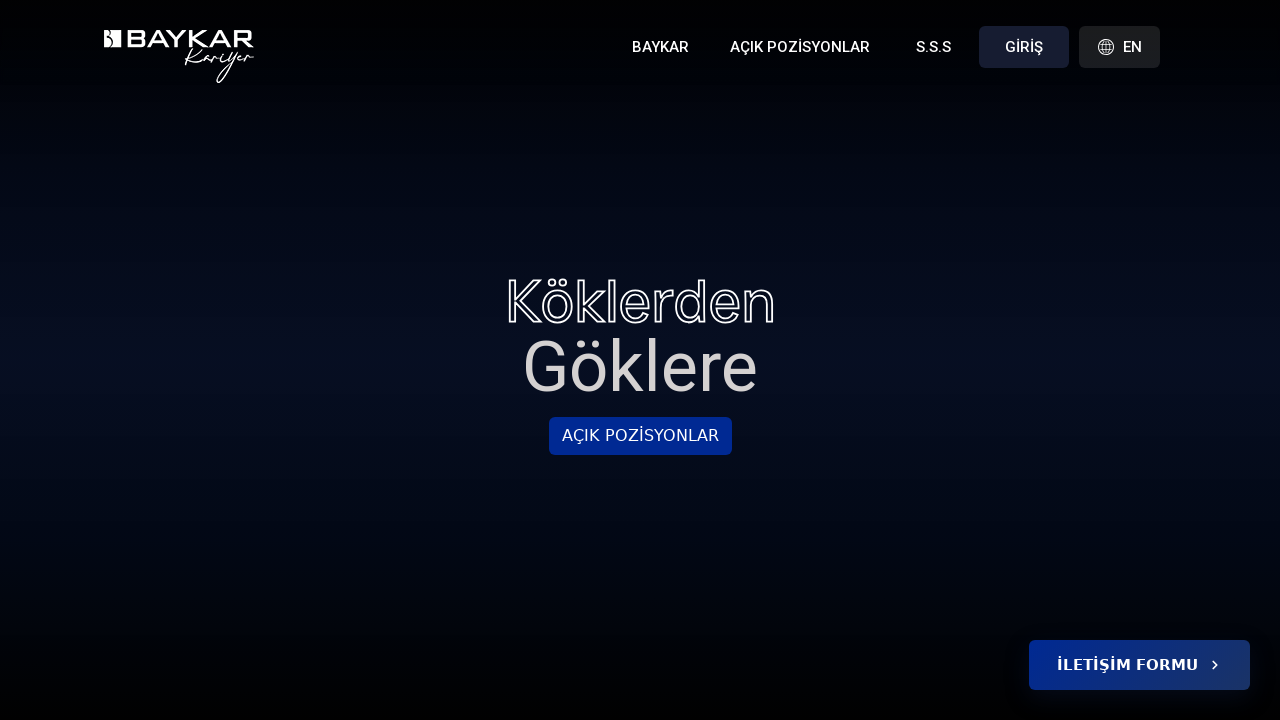

Clicked navbar element:  BAYKAR at (660, 47) on .nav-link >> nth=0
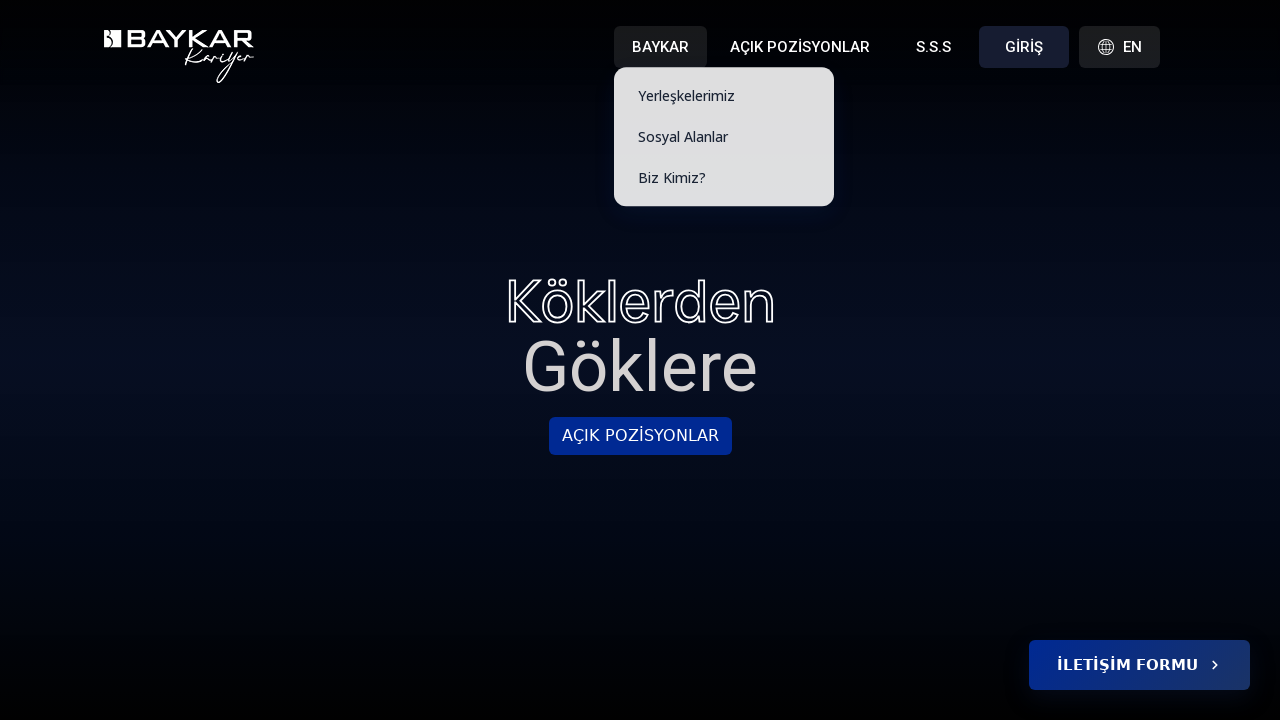

Page navigation completed and network idle
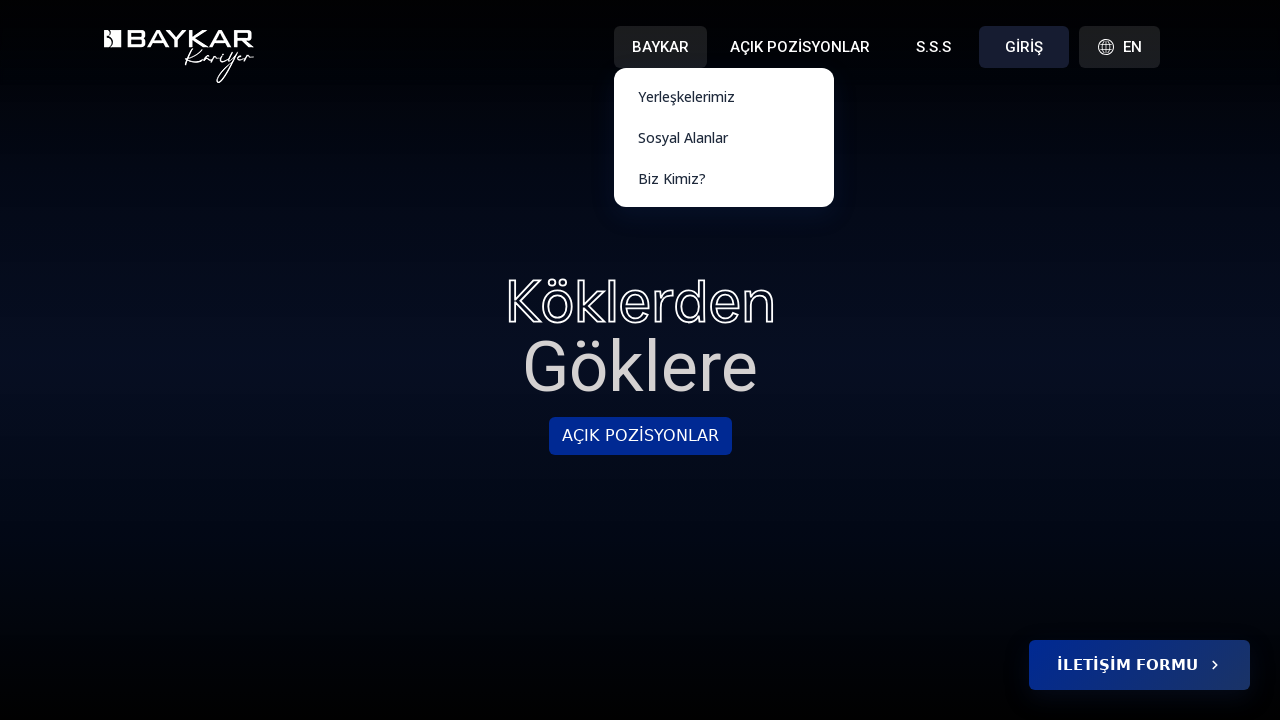

Verified page loaded successfully: https://kariyer.baykartech.com/tr/
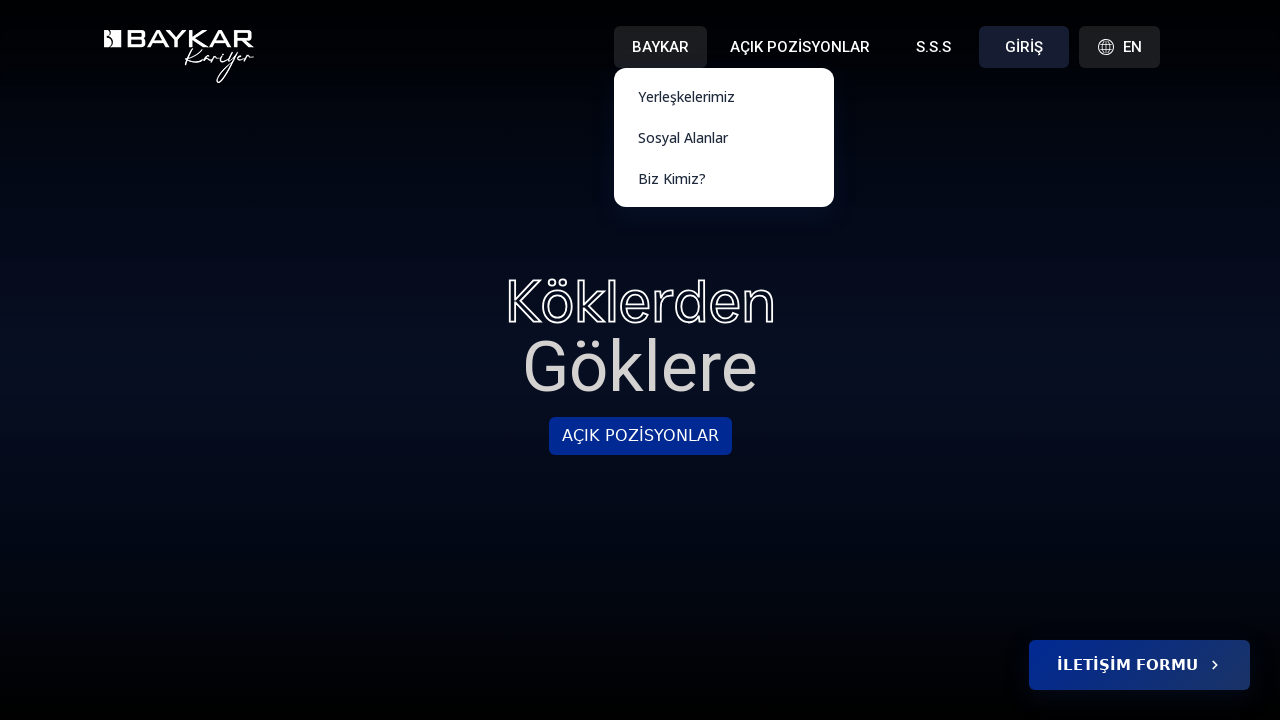

Navigated back to home page
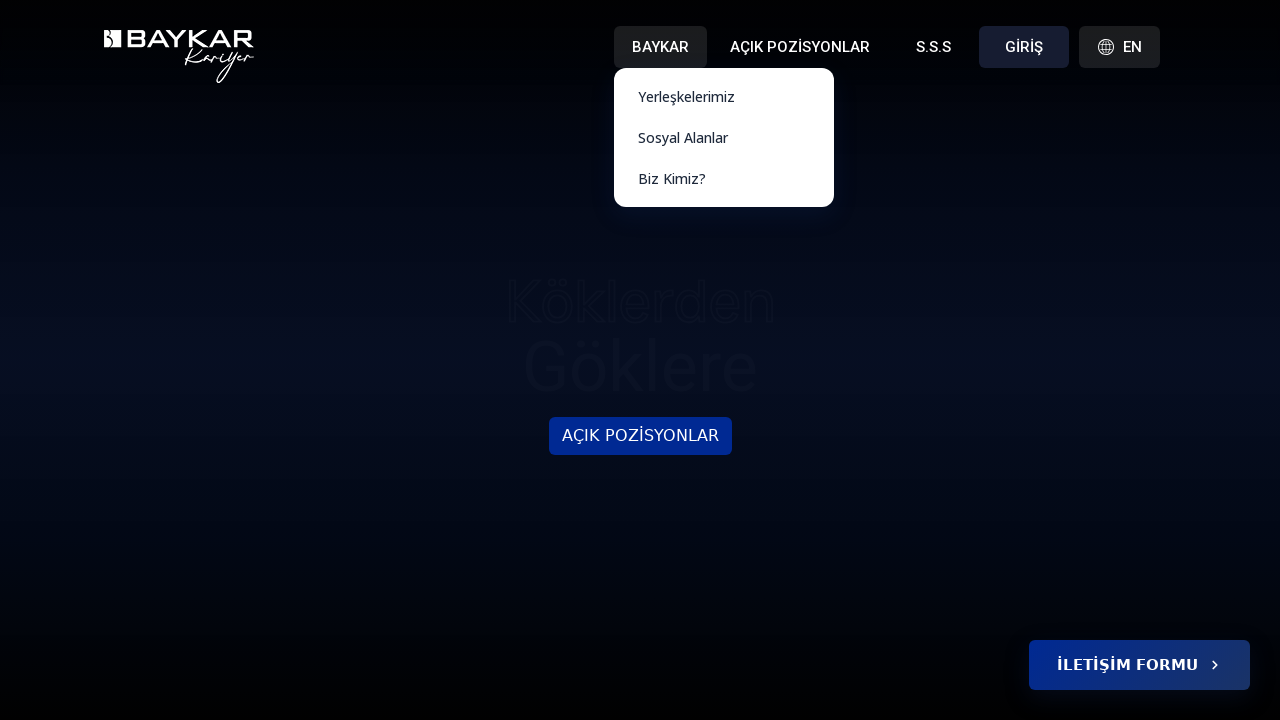

Home page loaded and network idle
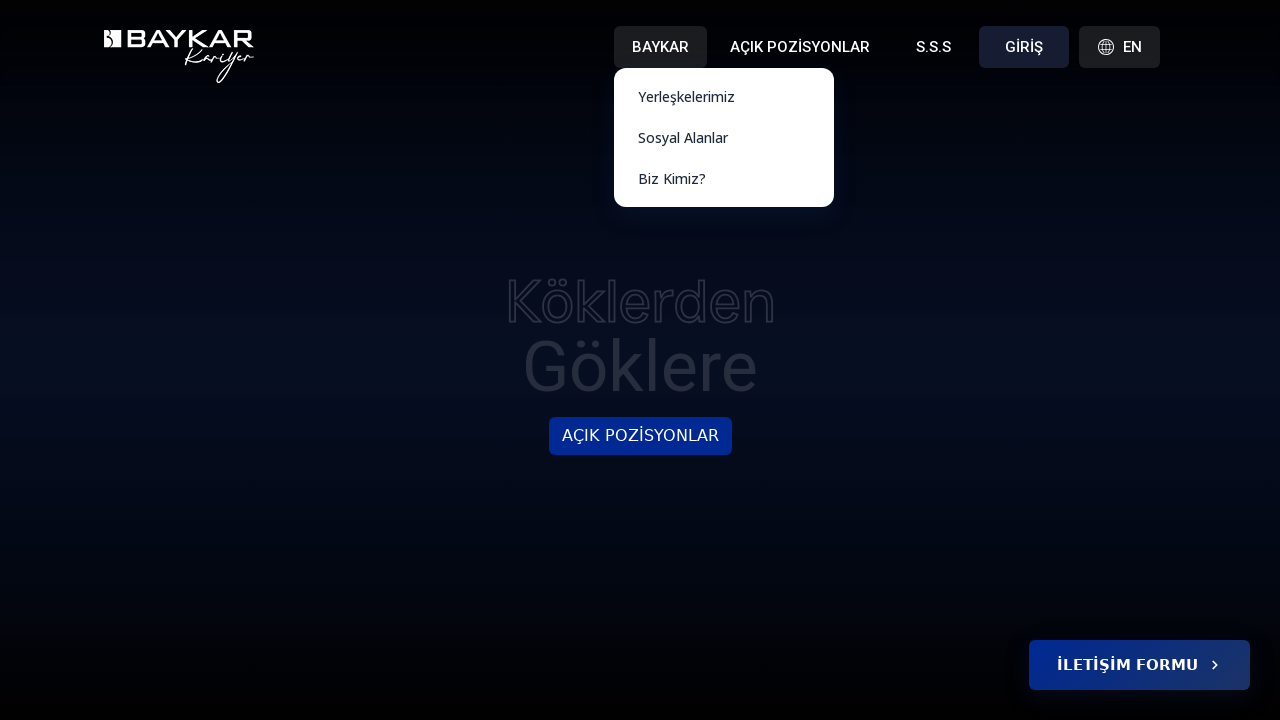

Re-fetched navbar elements (iteration 2)
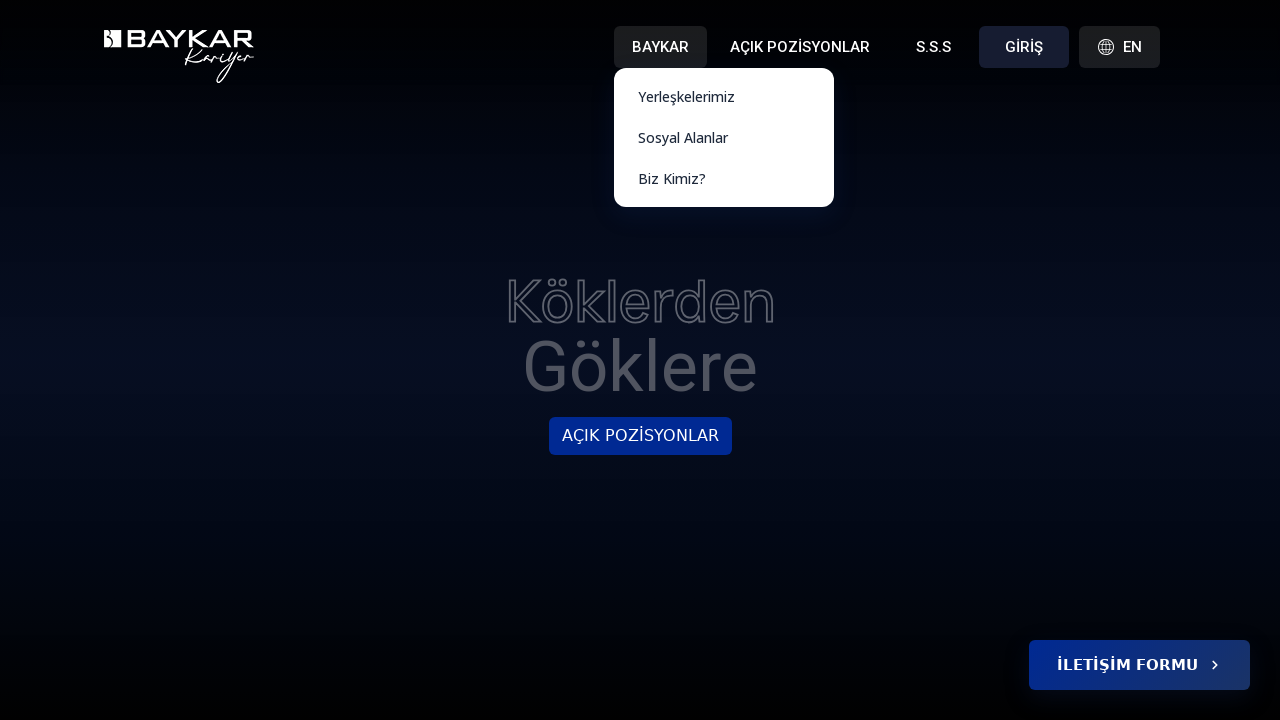

Found navbar element:  AÇIK POZİSYONLAR
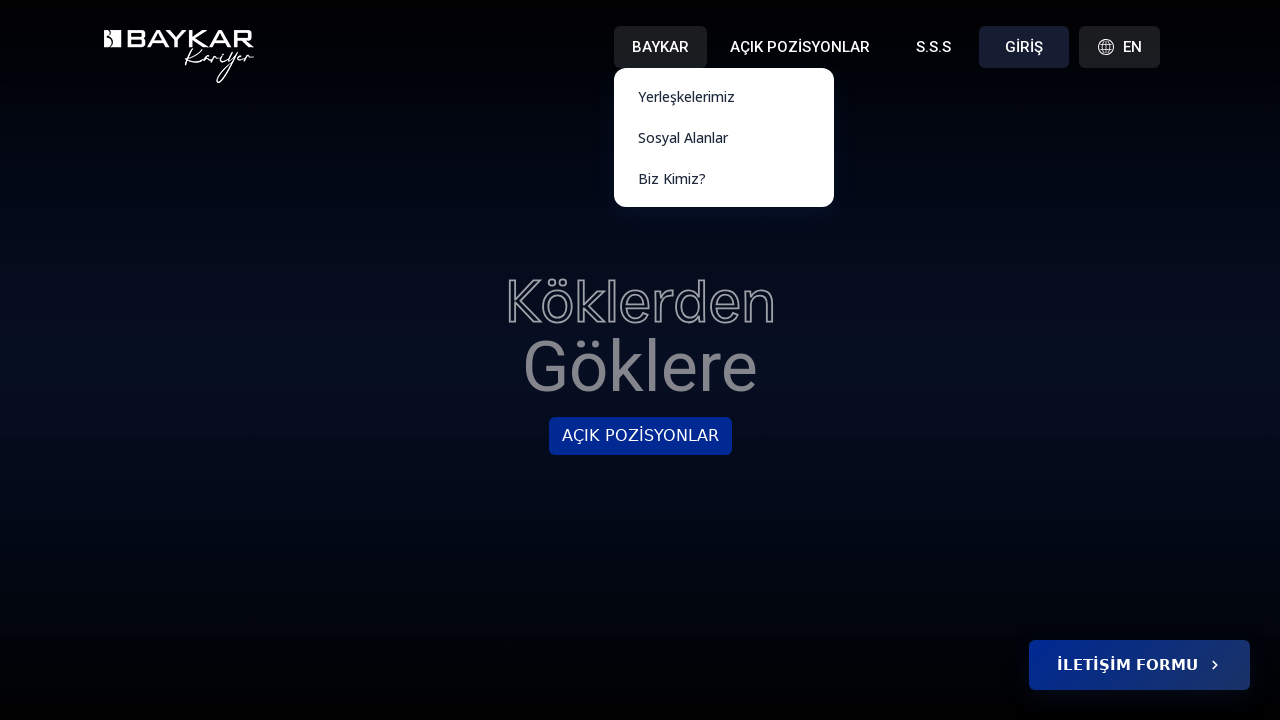

Clicked navbar element:  AÇIK POZİSYONLAR at (800, 47) on .nav-link >> nth=1
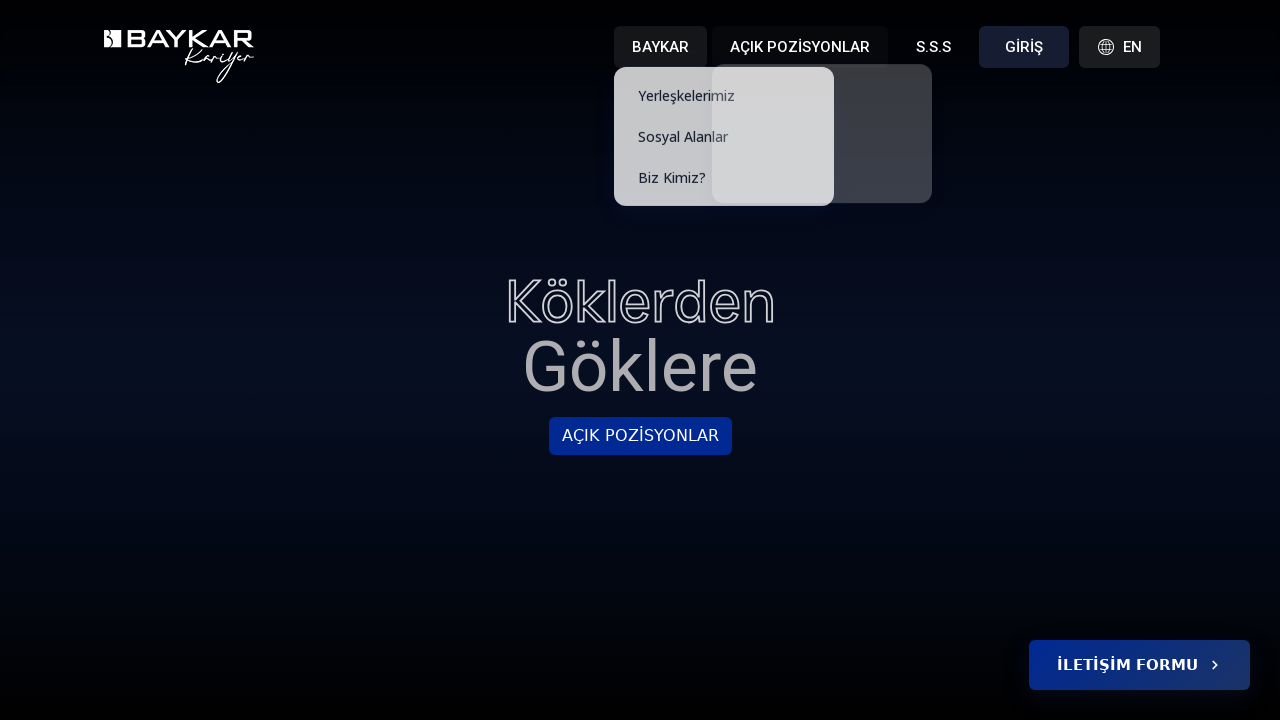

Page navigation completed and network idle
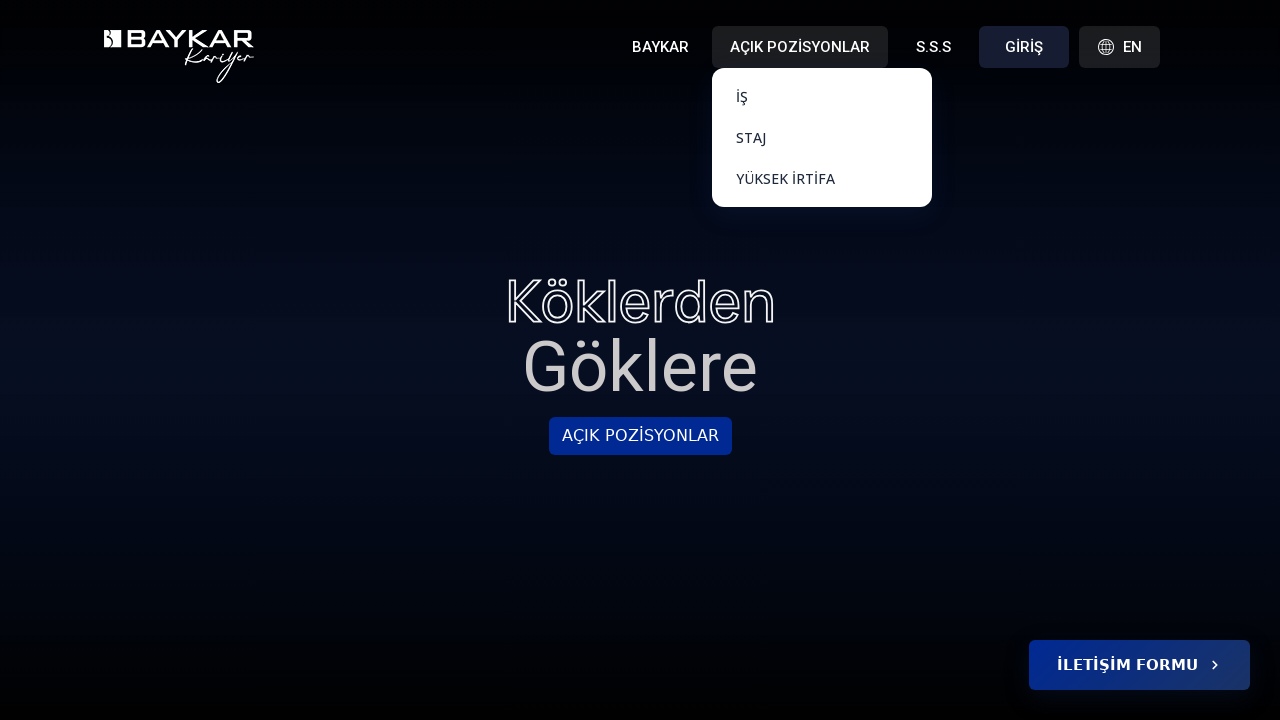

Verified page loaded successfully: https://kariyer.baykartech.com/tr/
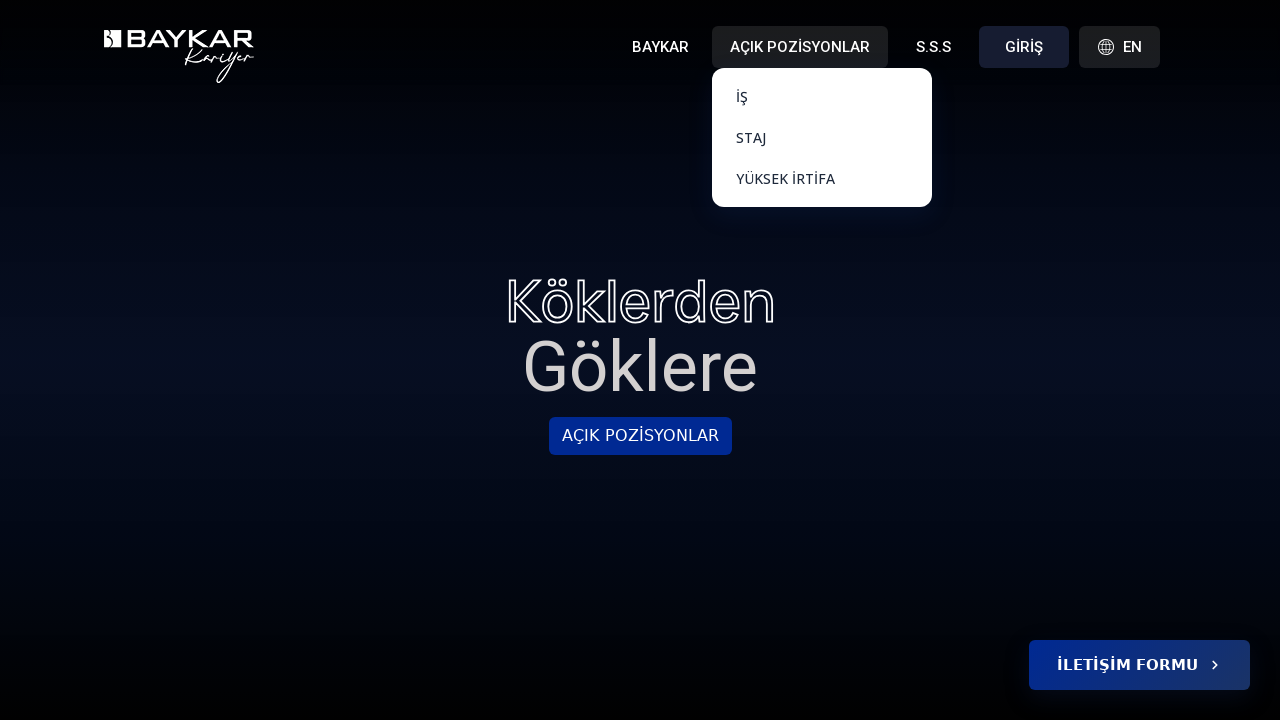

Navigated back to home page
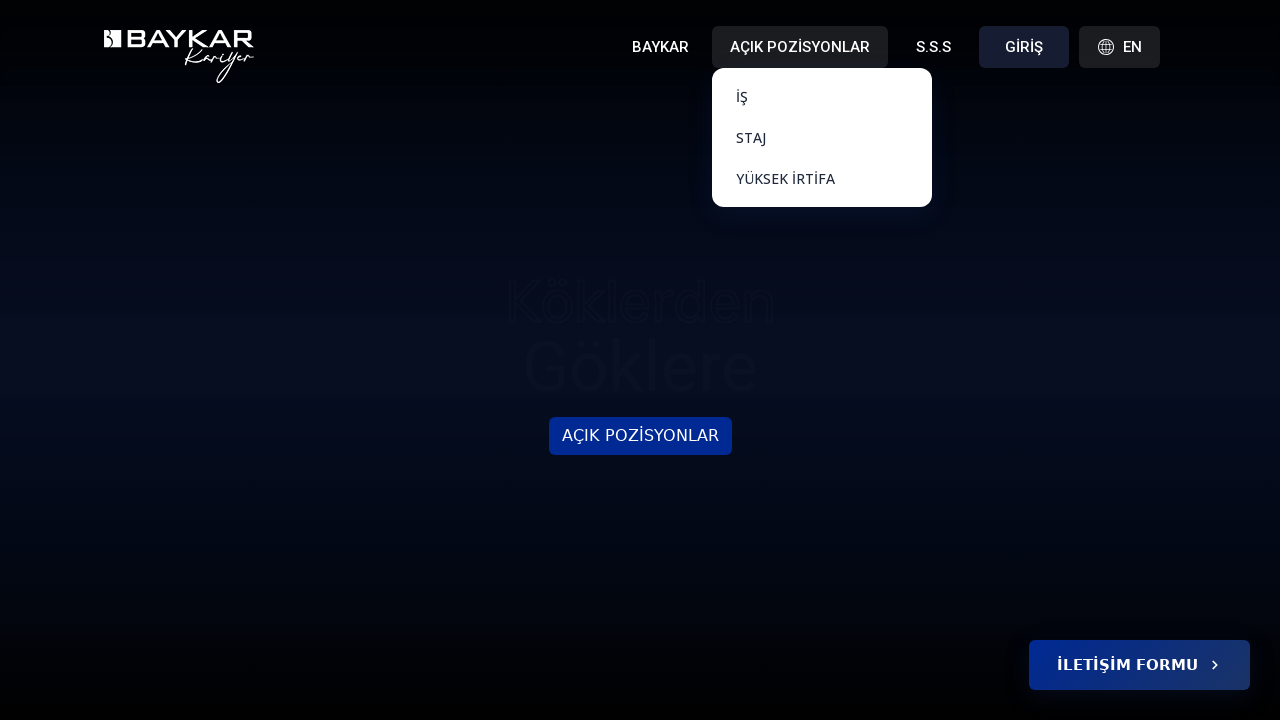

Home page loaded and network idle
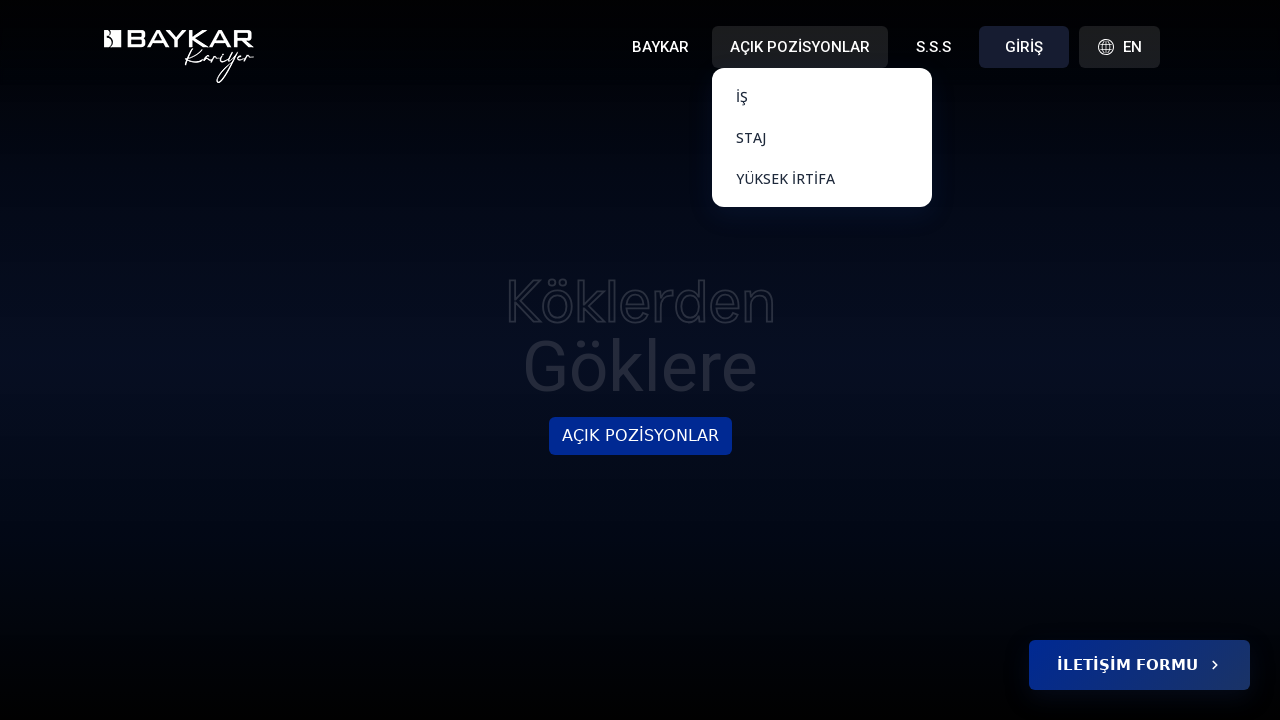

Re-fetched navbar elements (iteration 3)
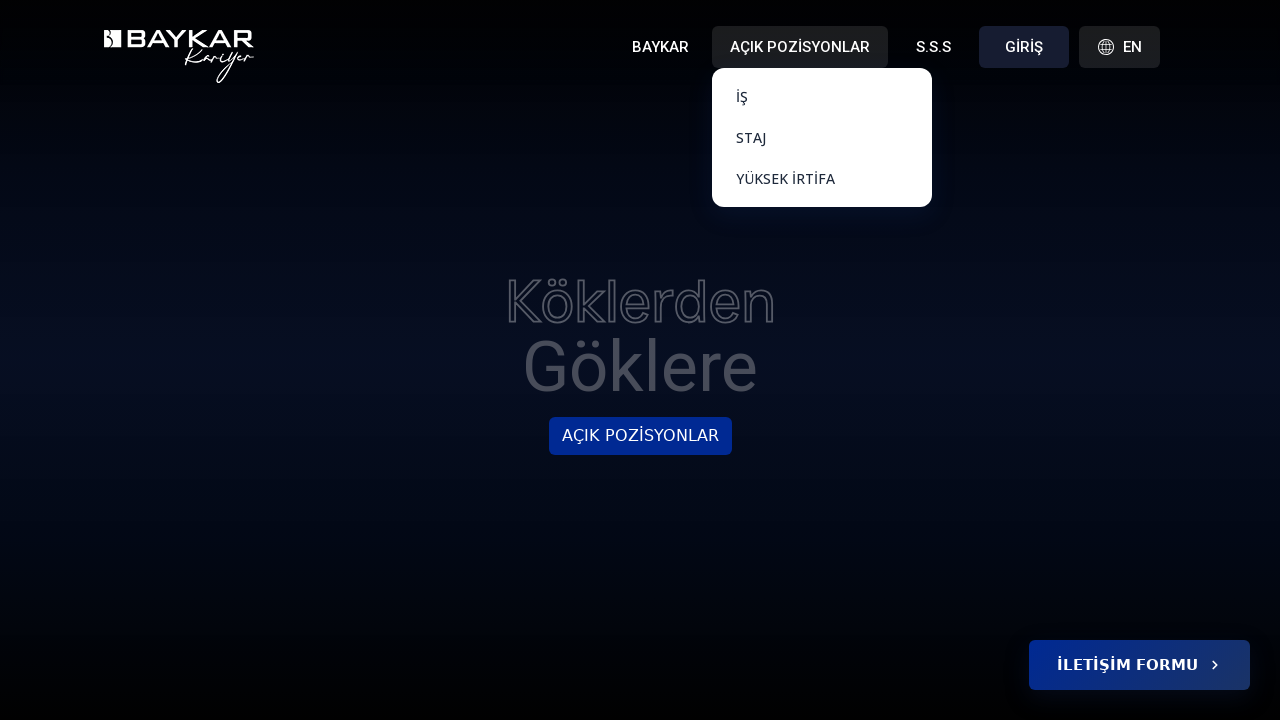

Found navbar element:  S.S.S 
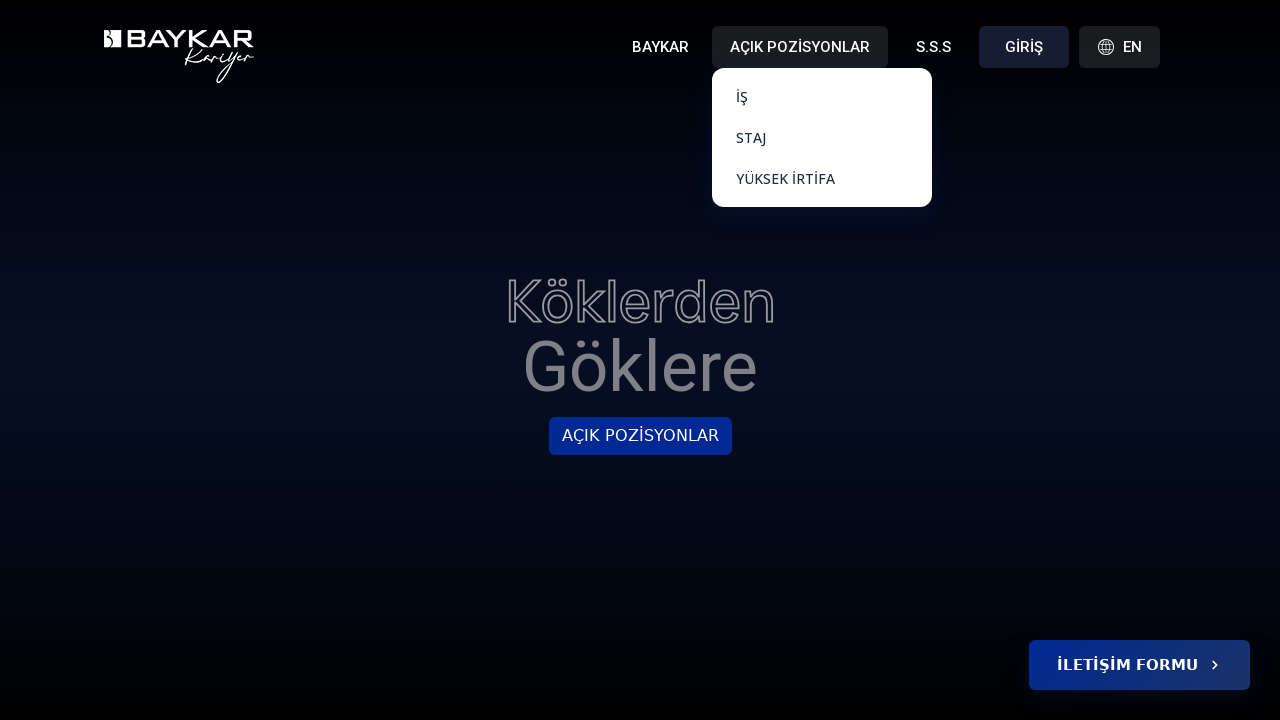

Clicked navbar element:  S.S.S  at (933, 47) on .nav-link >> nth=2
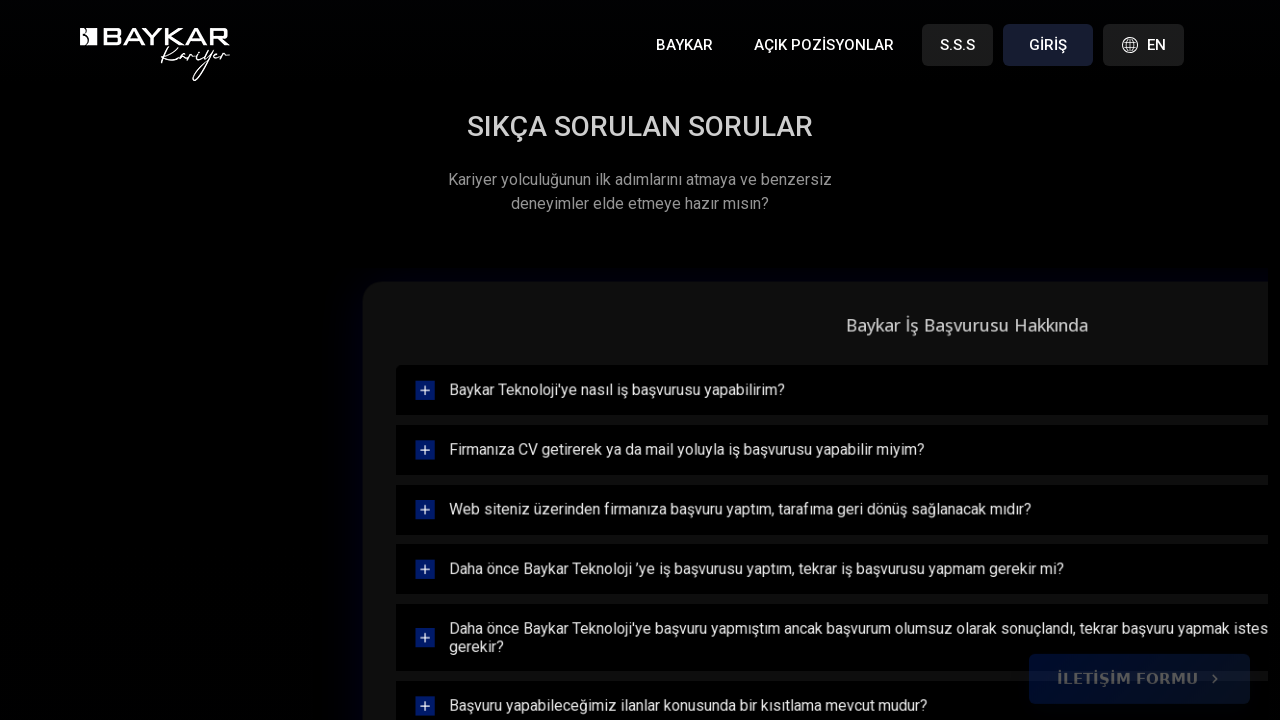

Page navigation completed and network idle
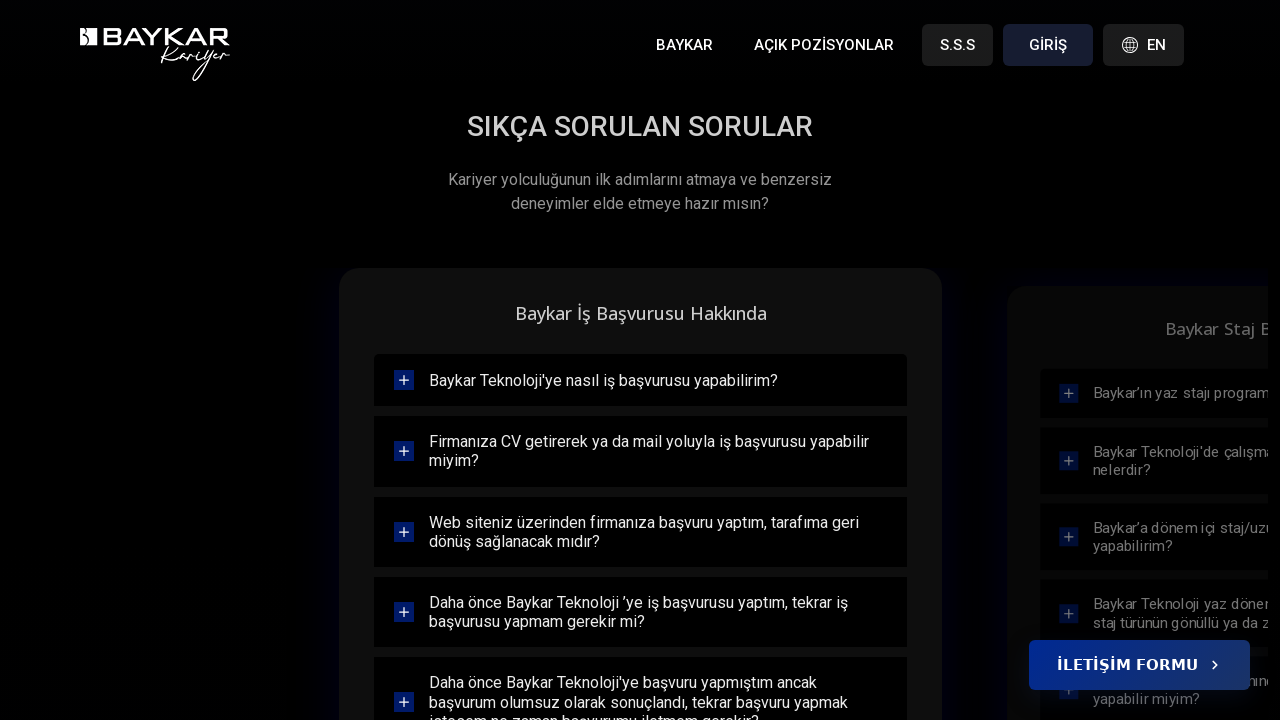

Verified page loaded successfully: https://kariyer.baykartech.com/tr/sss/
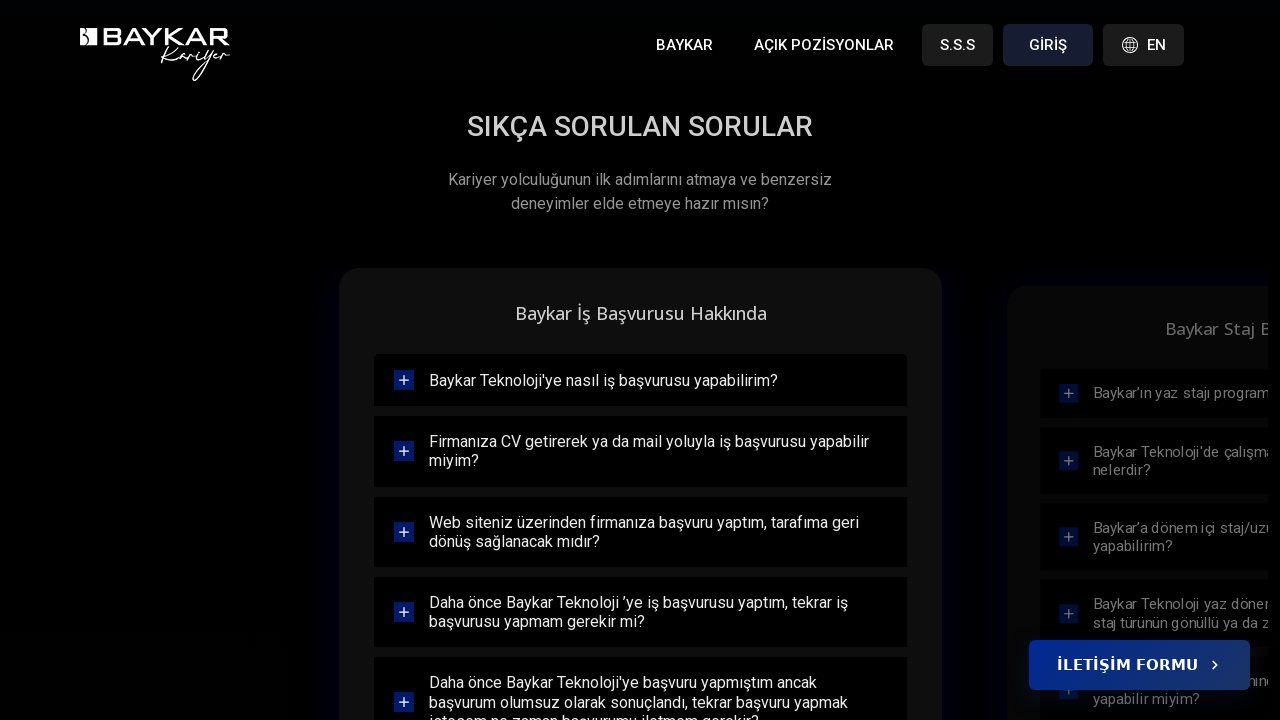

Navigated back to home page
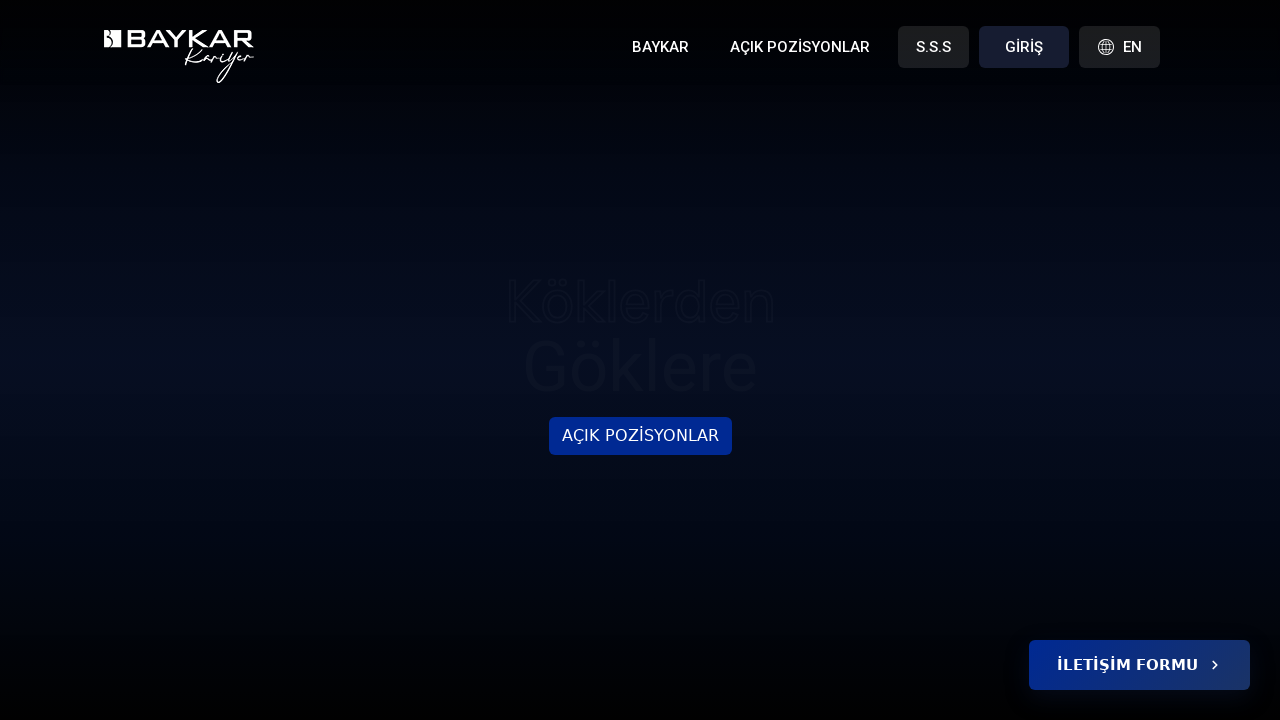

Home page loaded and network idle
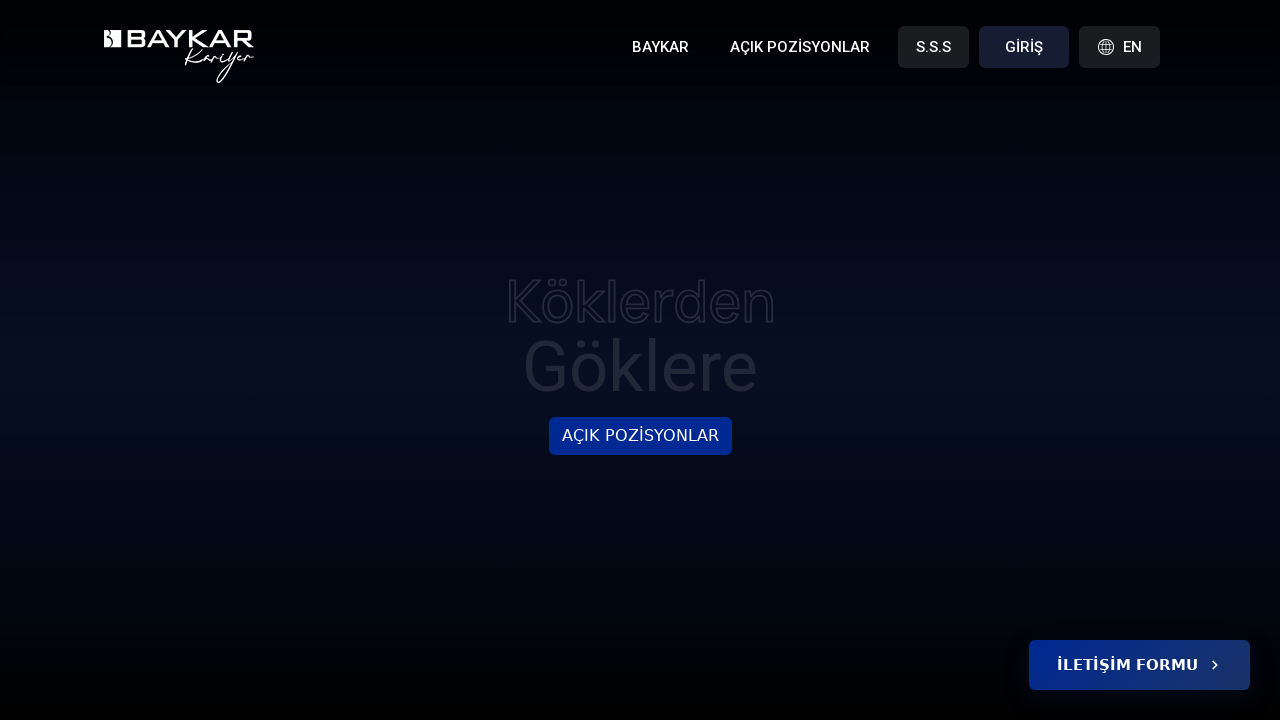

Re-fetched navbar elements (iteration 4)
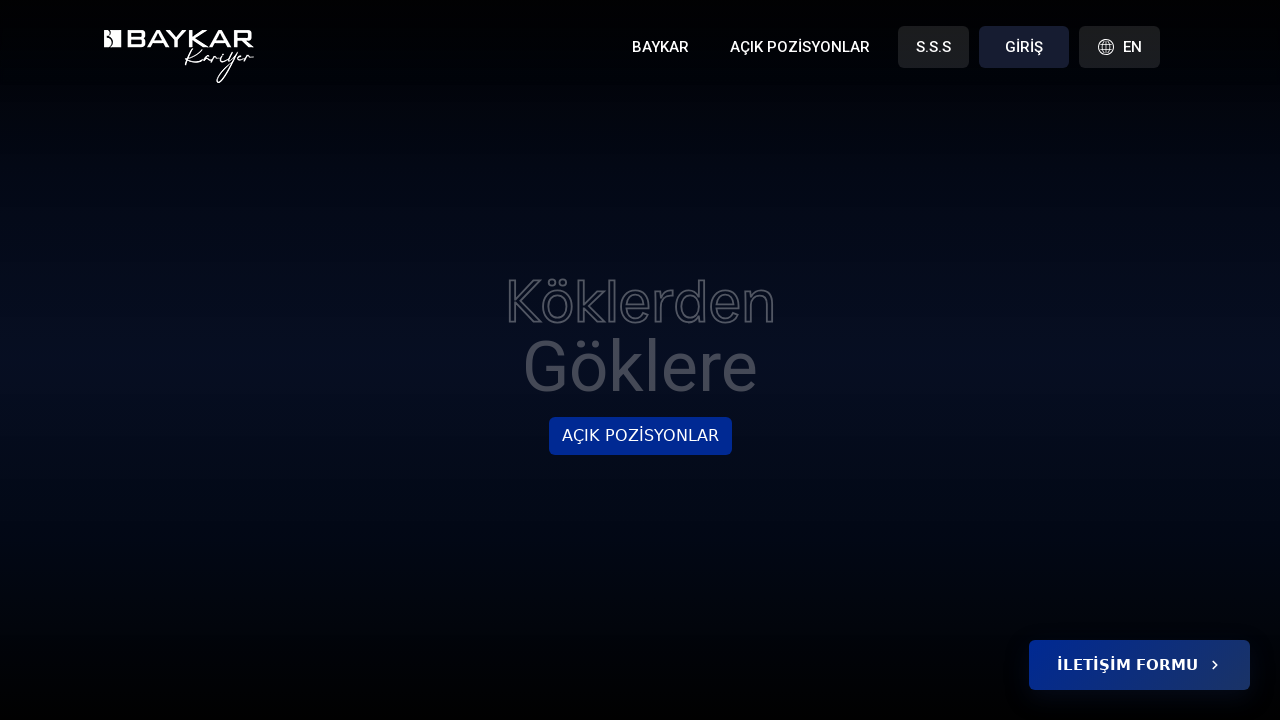

Found navbar element:  GİRİŞ 
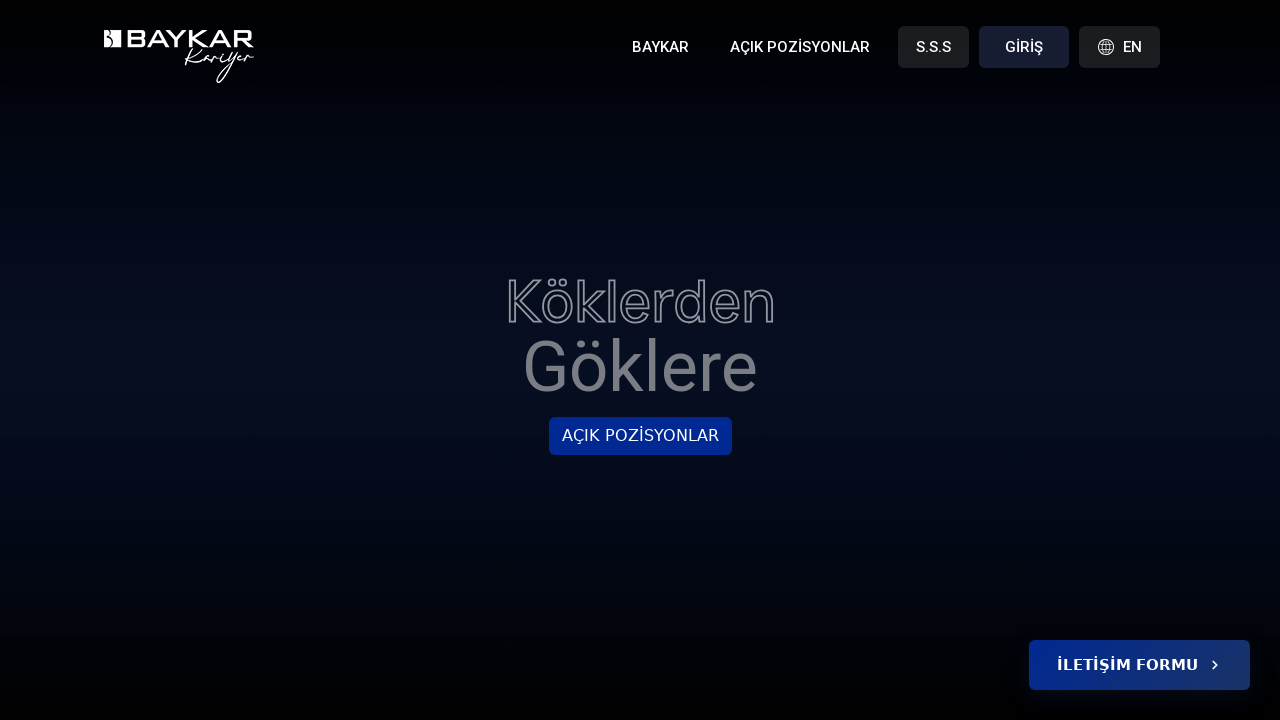

Clicked navbar element:  GİRİŞ  at (1024, 47) on .nav-link >> nth=3
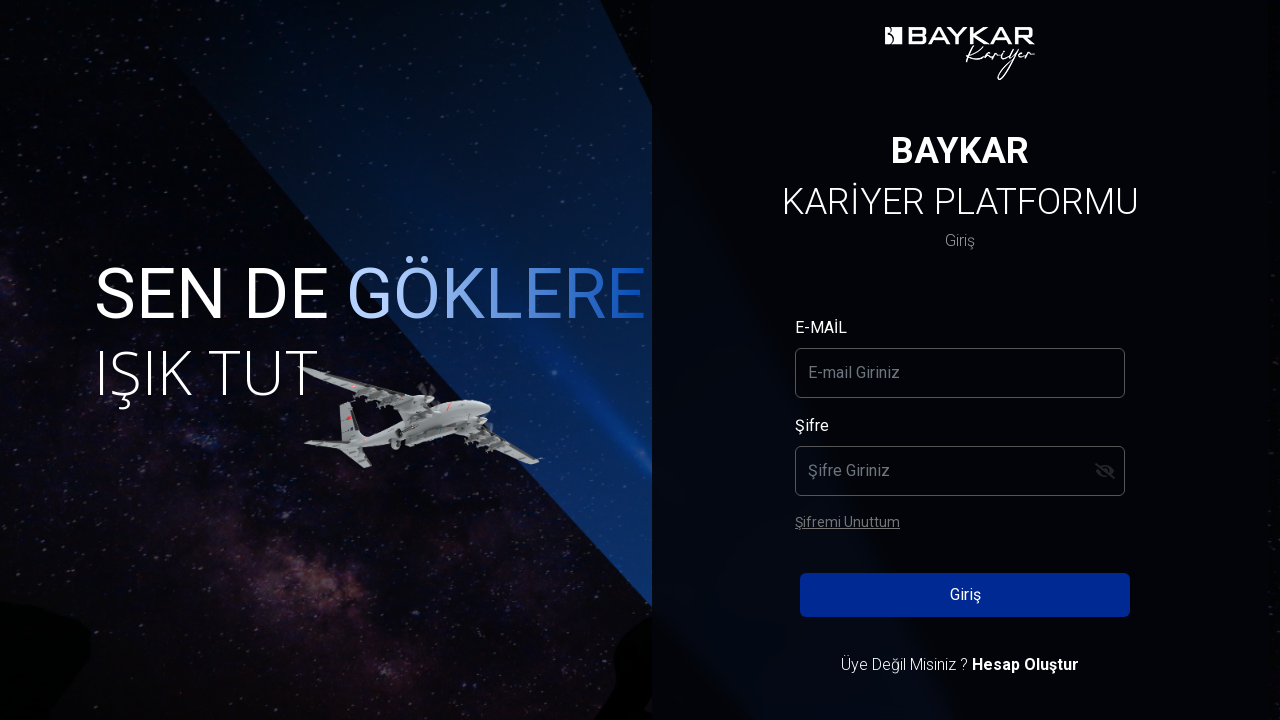

Page navigation completed and network idle
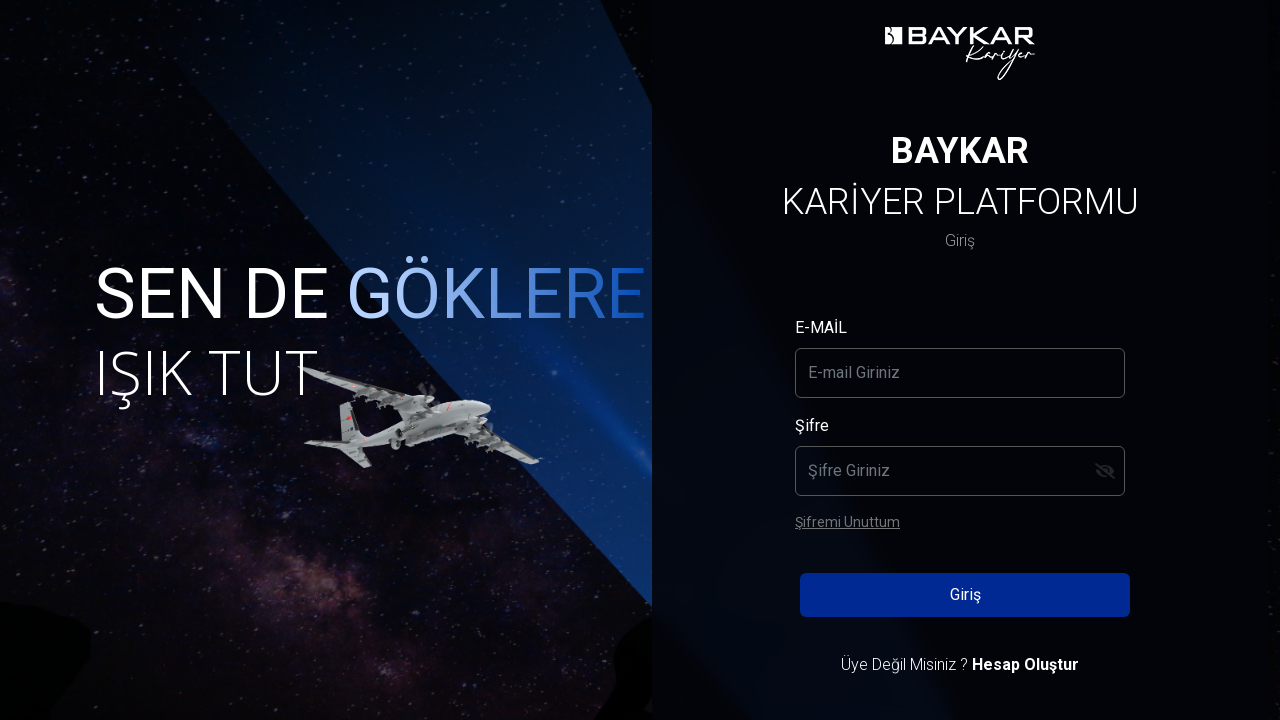

Verified page loaded successfully: https://kariyer.baykartech.com/tr/hesaplar/login/?next=/tr/dashboard/
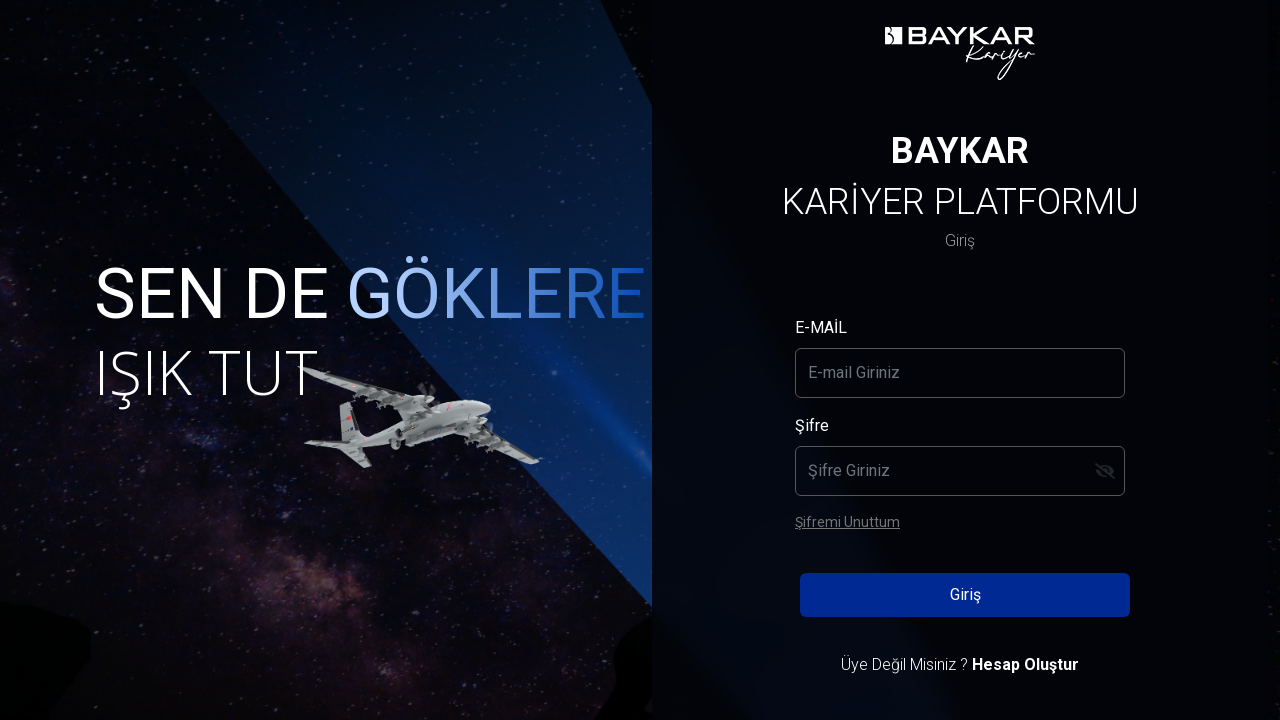

Navigated back to home page
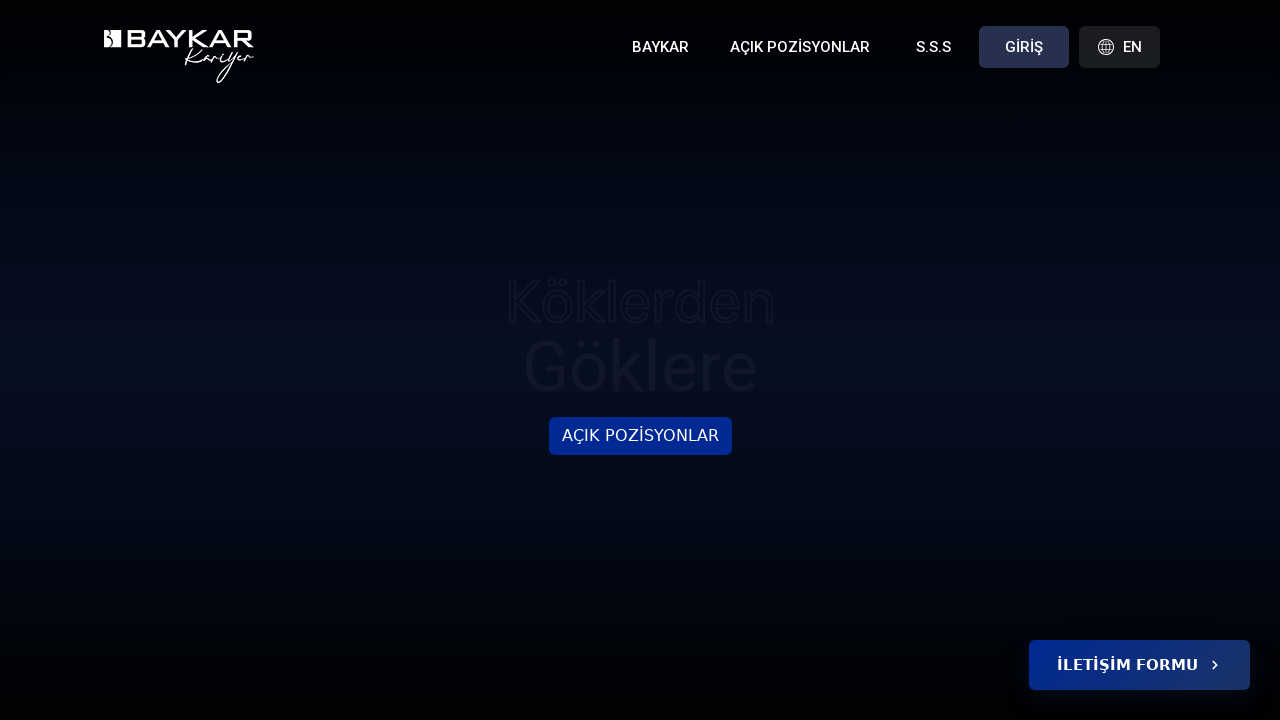

Home page loaded and network idle
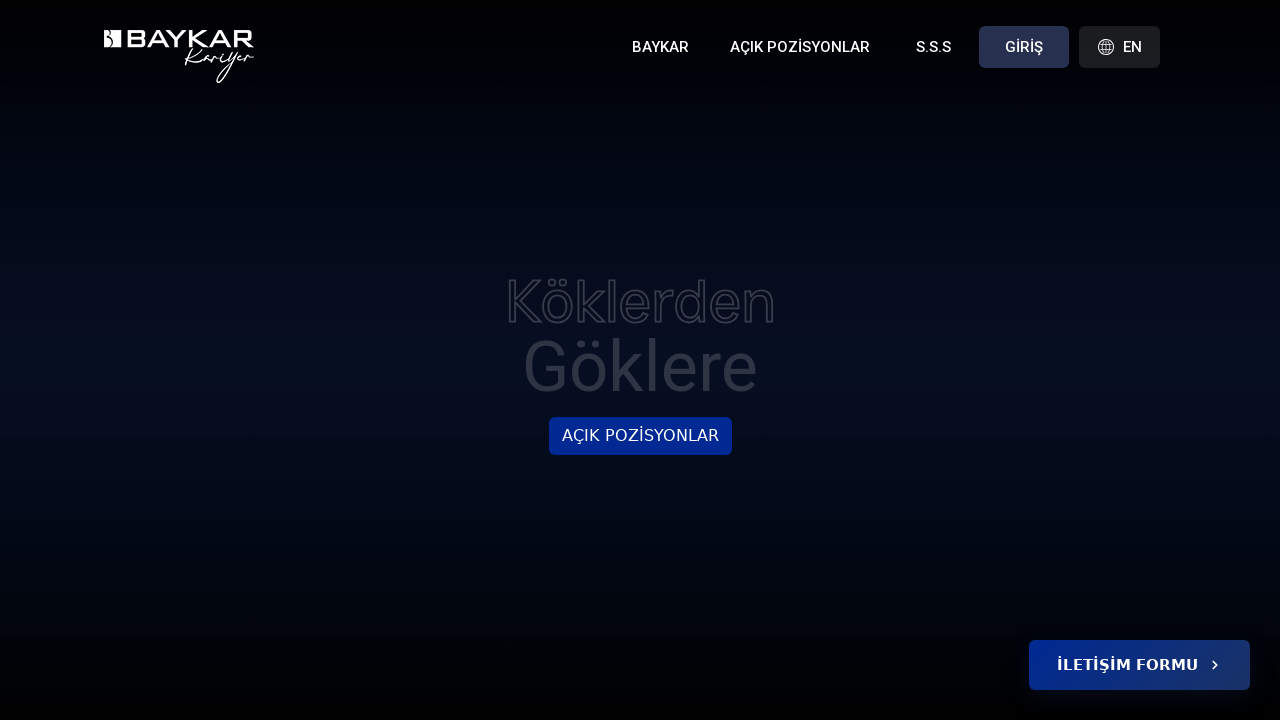

Re-fetched navbar elements (iteration 5)
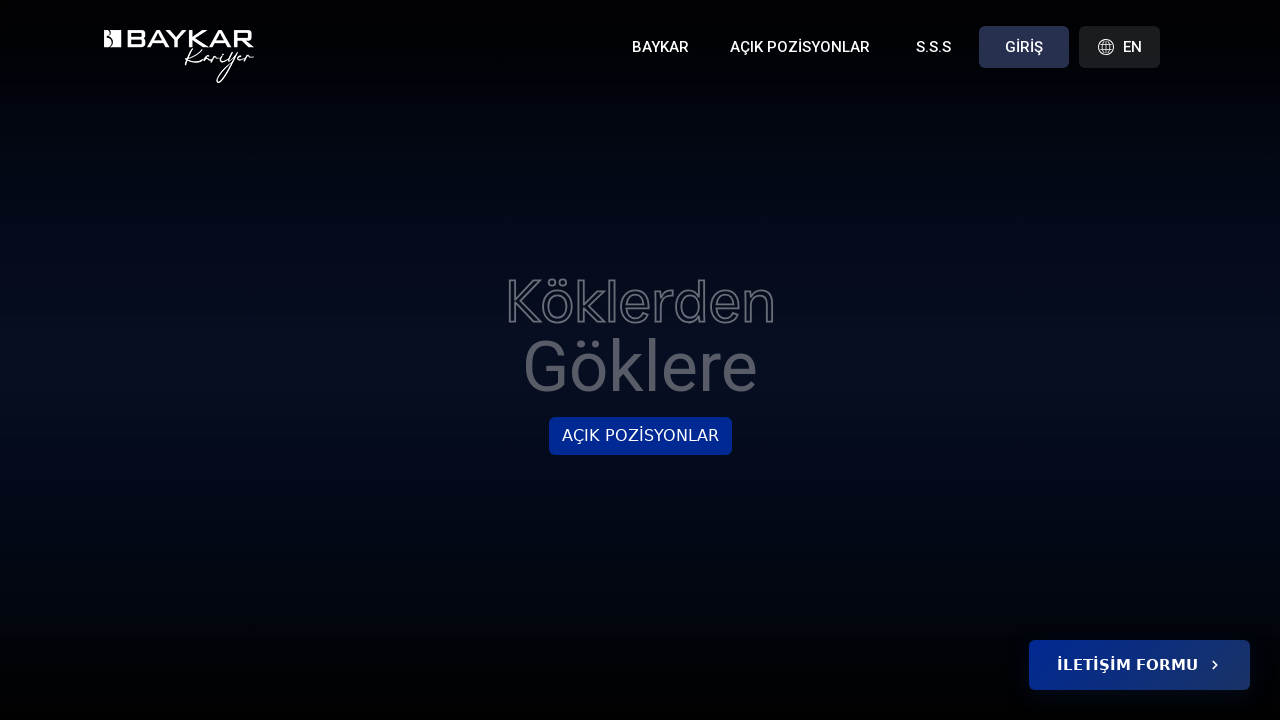

Found navbar element:  
                                             EN 
                                        
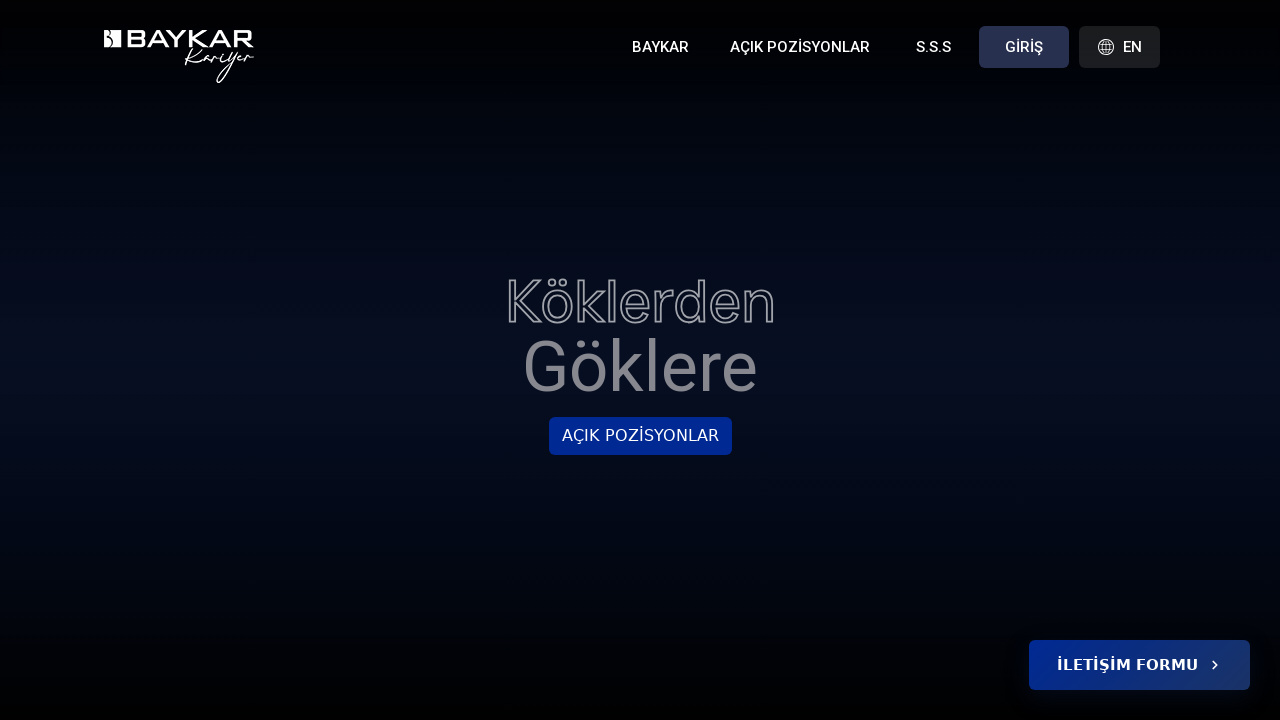

Clicked navbar element:  
                                             EN 
                                         at (1119, 47) on .nav-link >> nth=4
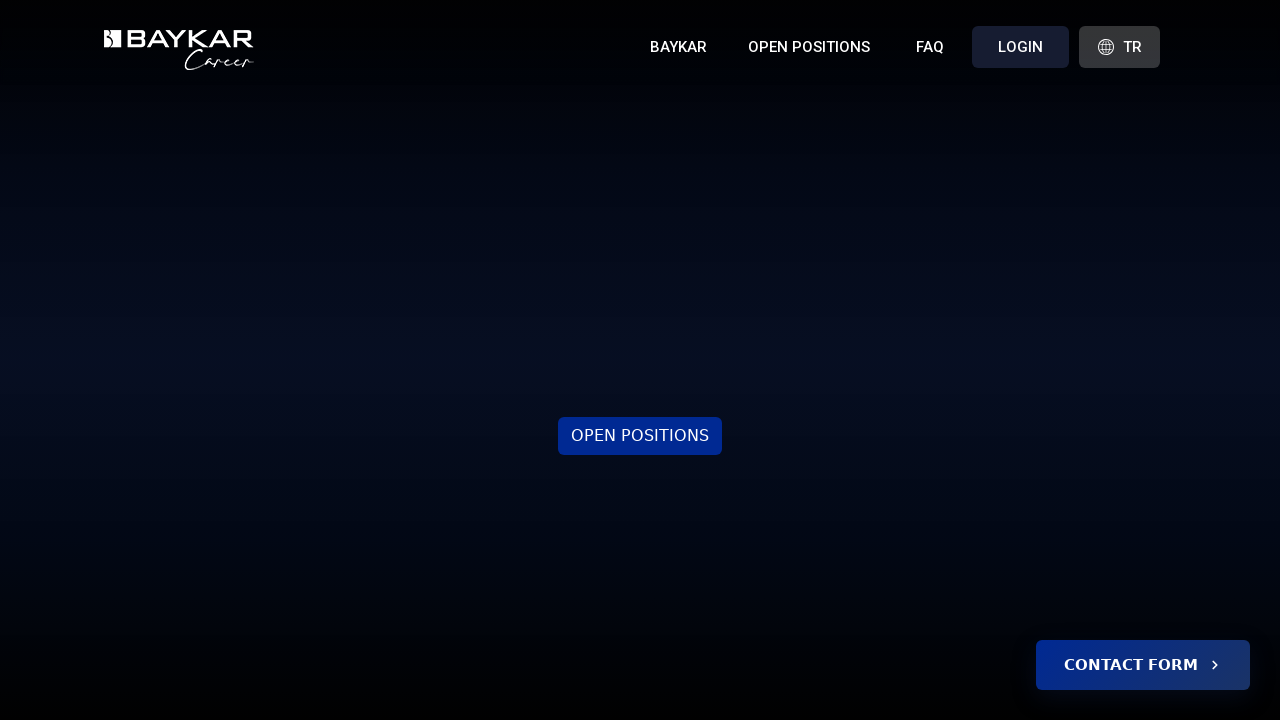

Page navigation completed and network idle
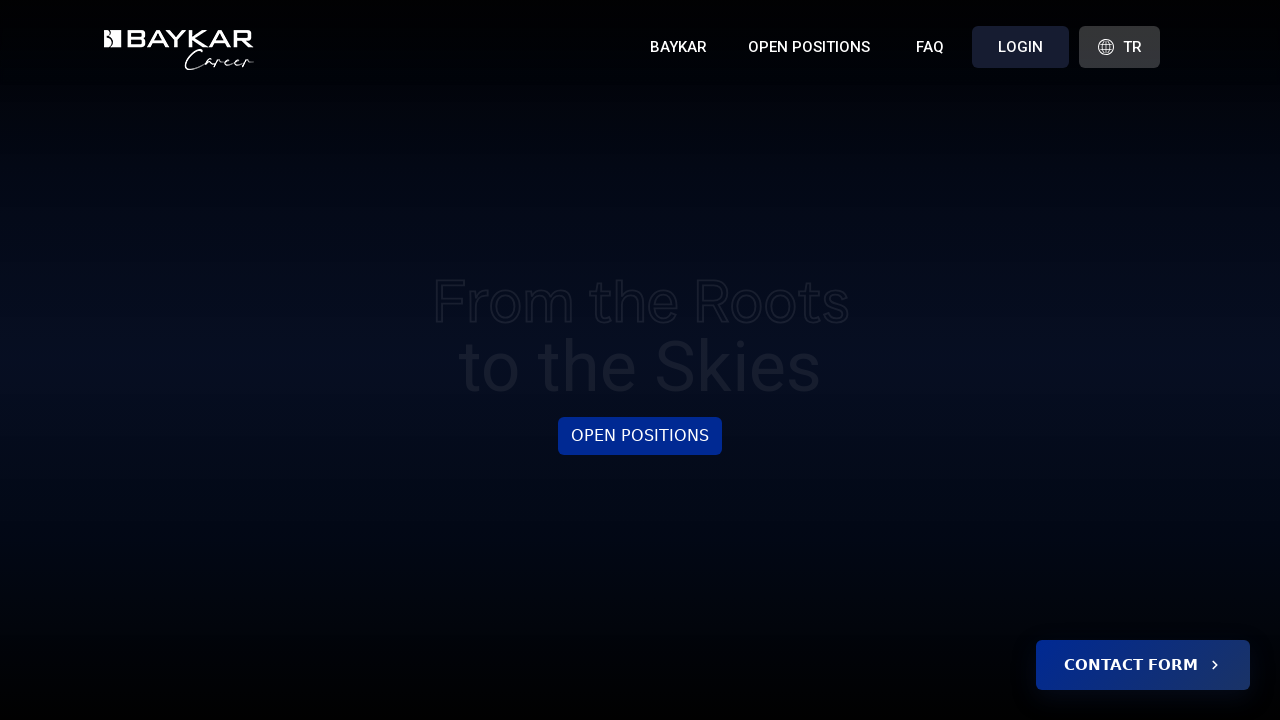

Verified page loaded successfully: https://kariyer.baykartech.com/en/
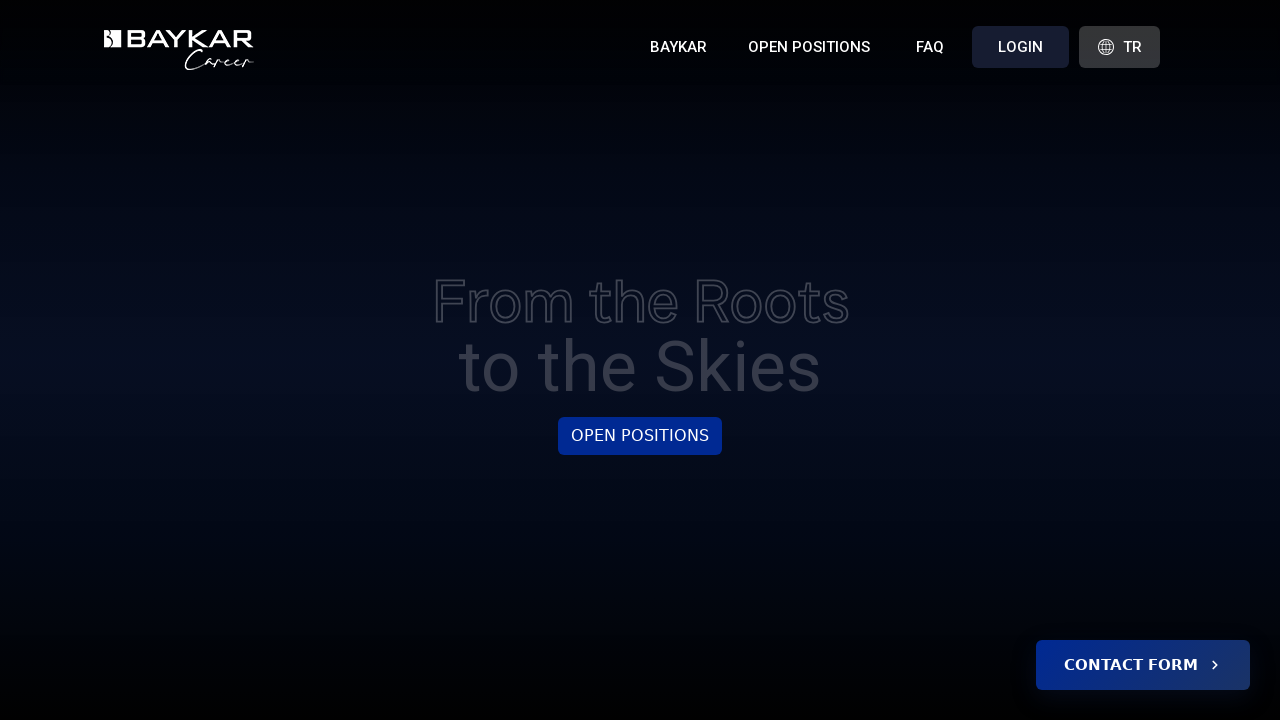

Navigated back to home page
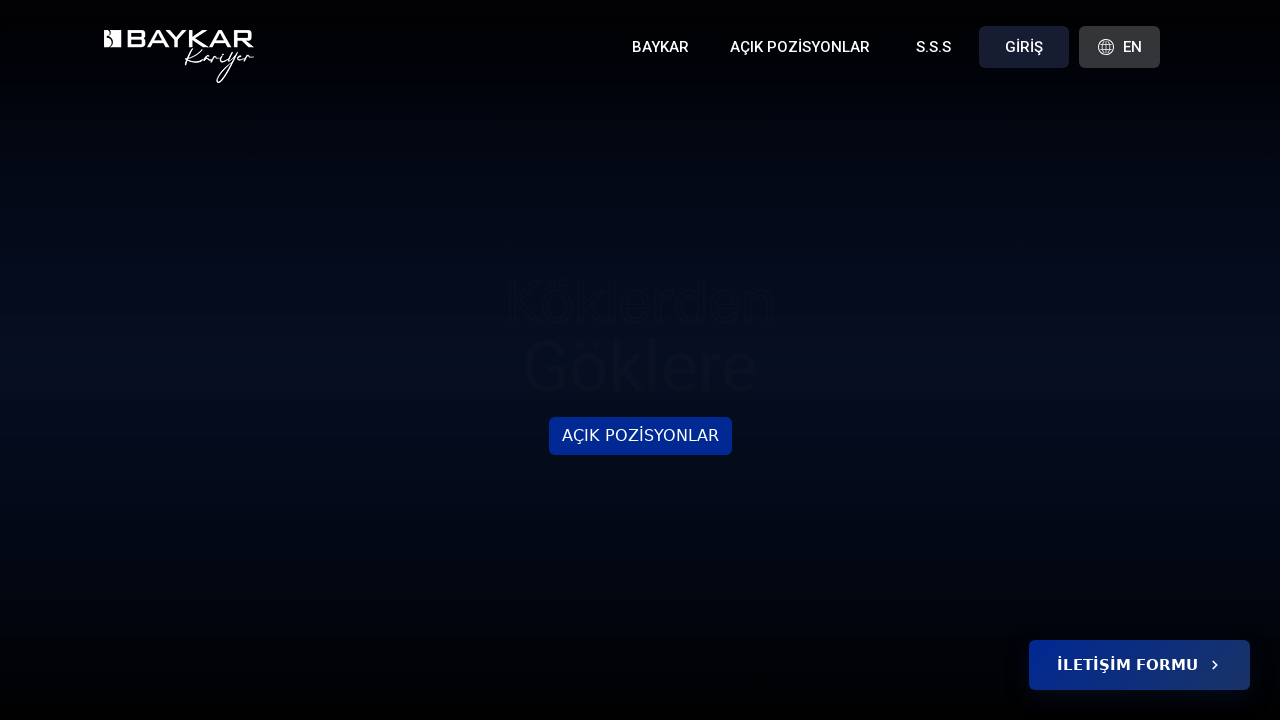

Home page loaded and network idle
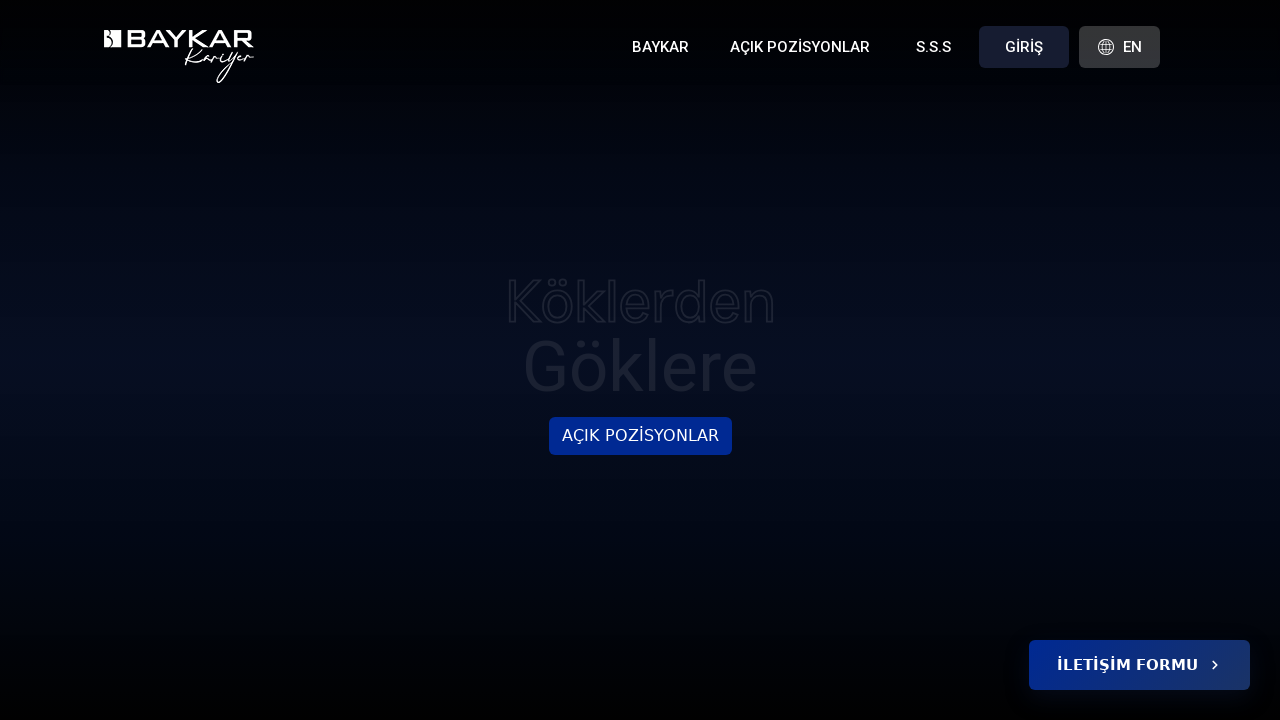

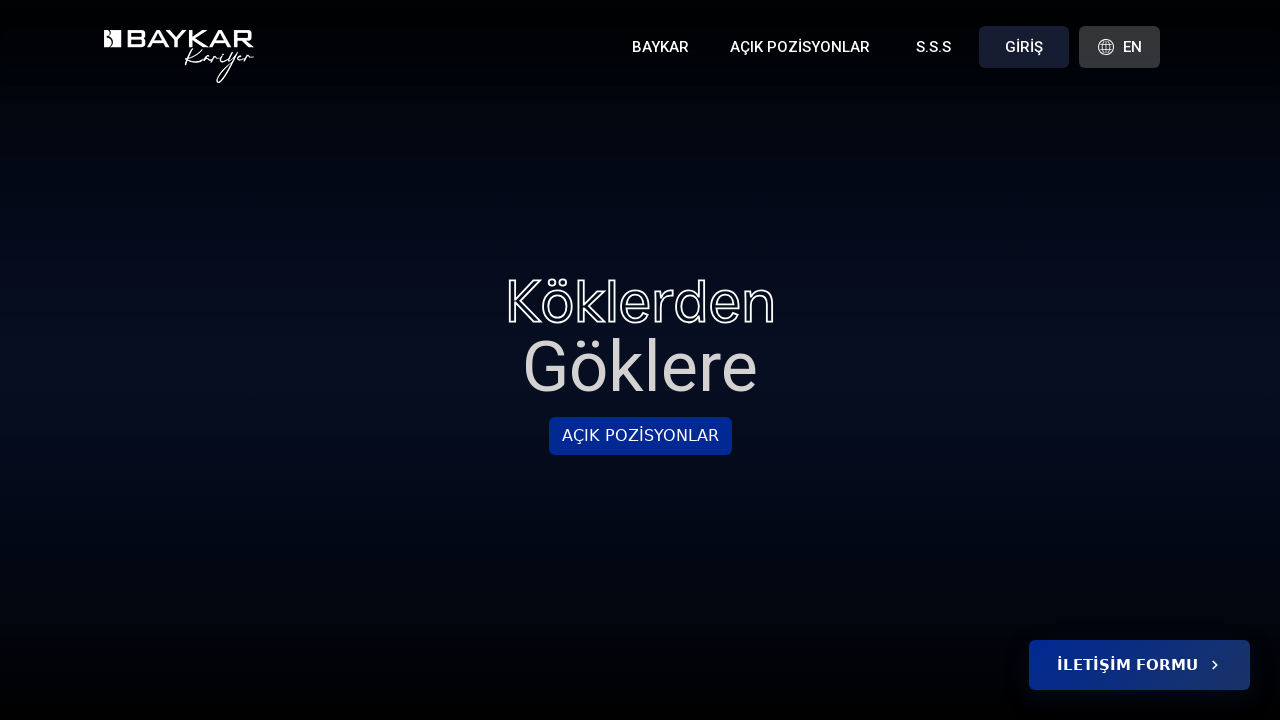